Fills out an Apex Legends pack calculator form with account level, purchased packs, and battle pass progress for multiple seasons to calculate pack progress

Starting URL: https://apexlegendsstatus.com/apex-pack-calculator

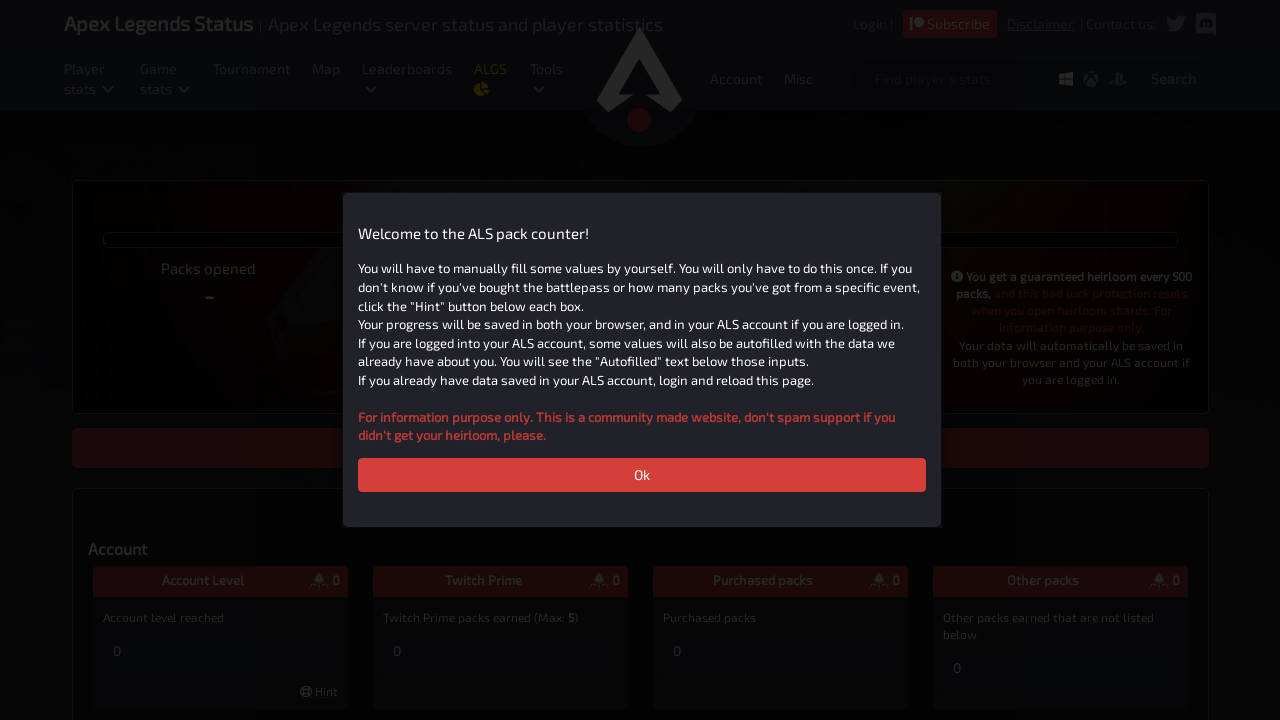

Closed initial dismiss popup at (642, 475) on #FirstDismiss
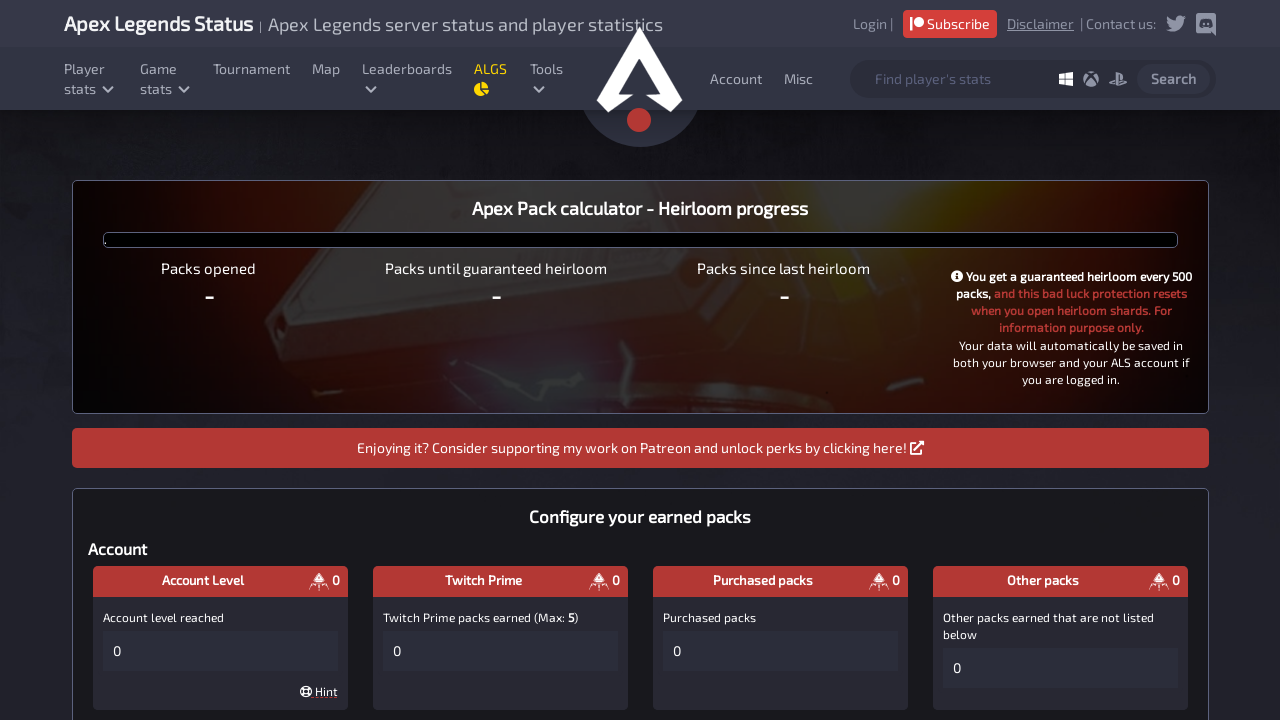

Waited for 1 second after closing popup
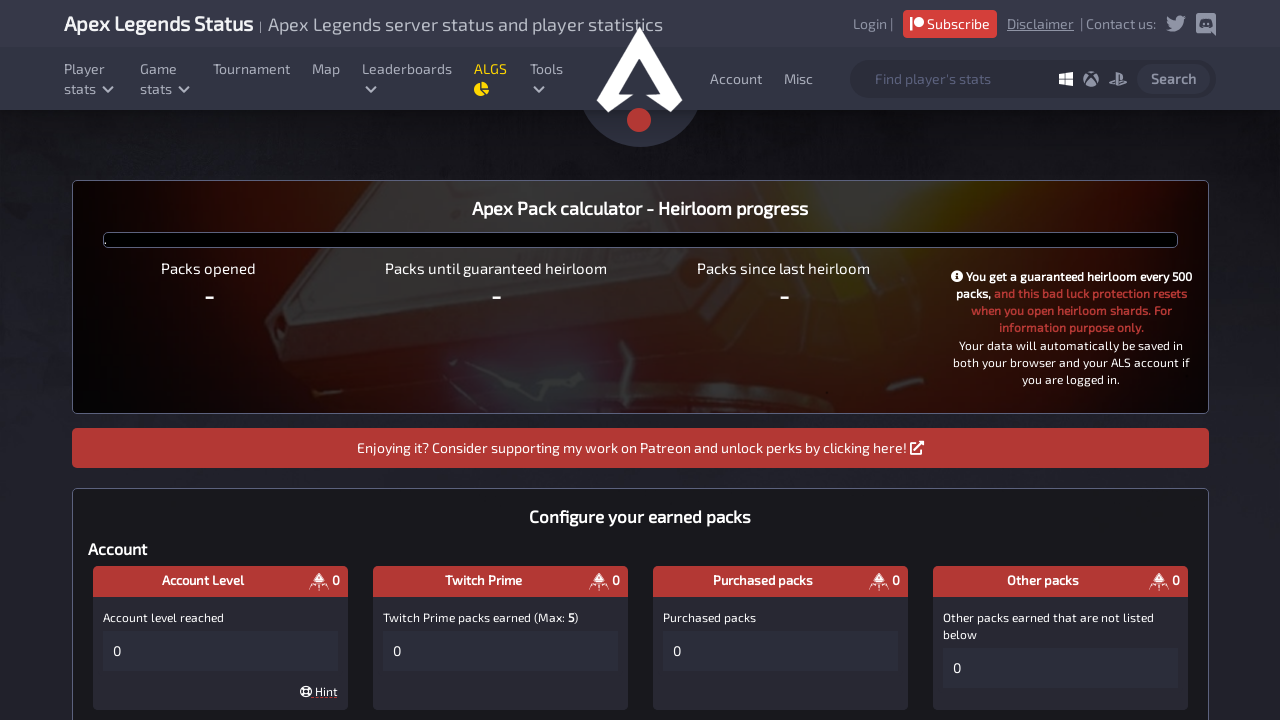

Filled account level field with value 150 on #account_level-9999-AccountLevel
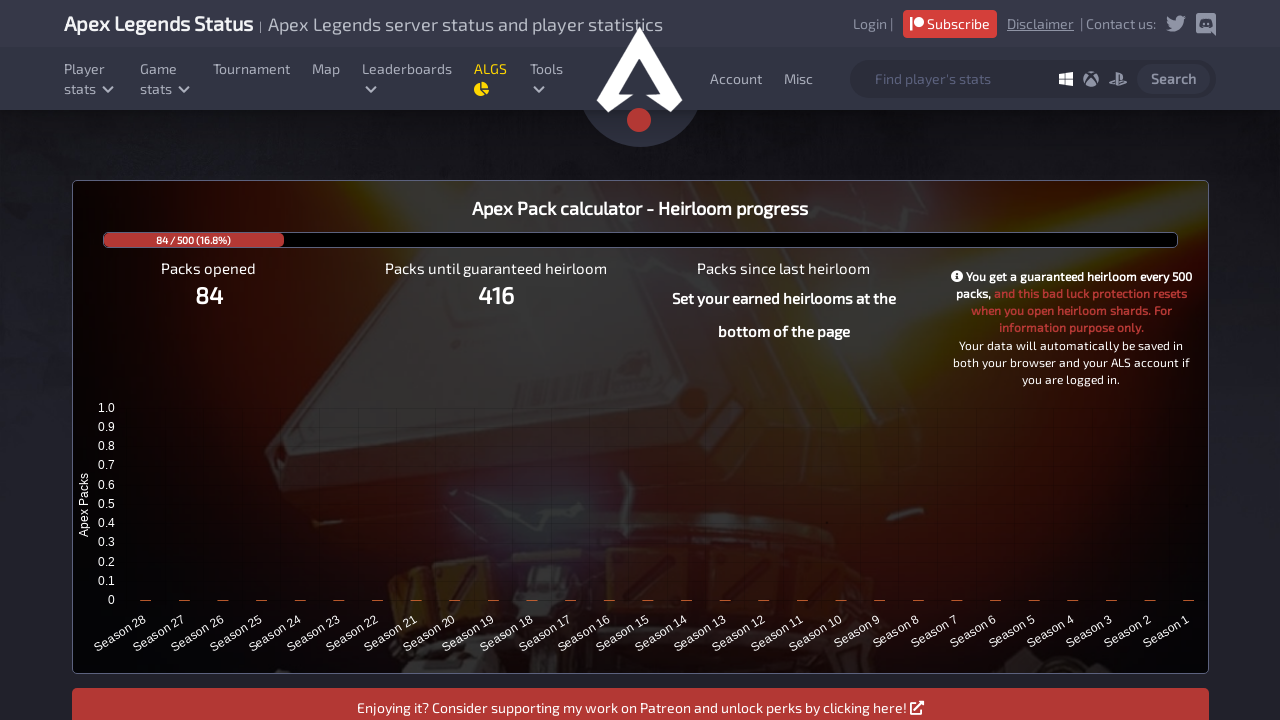

Waited for 1 second after filling account level
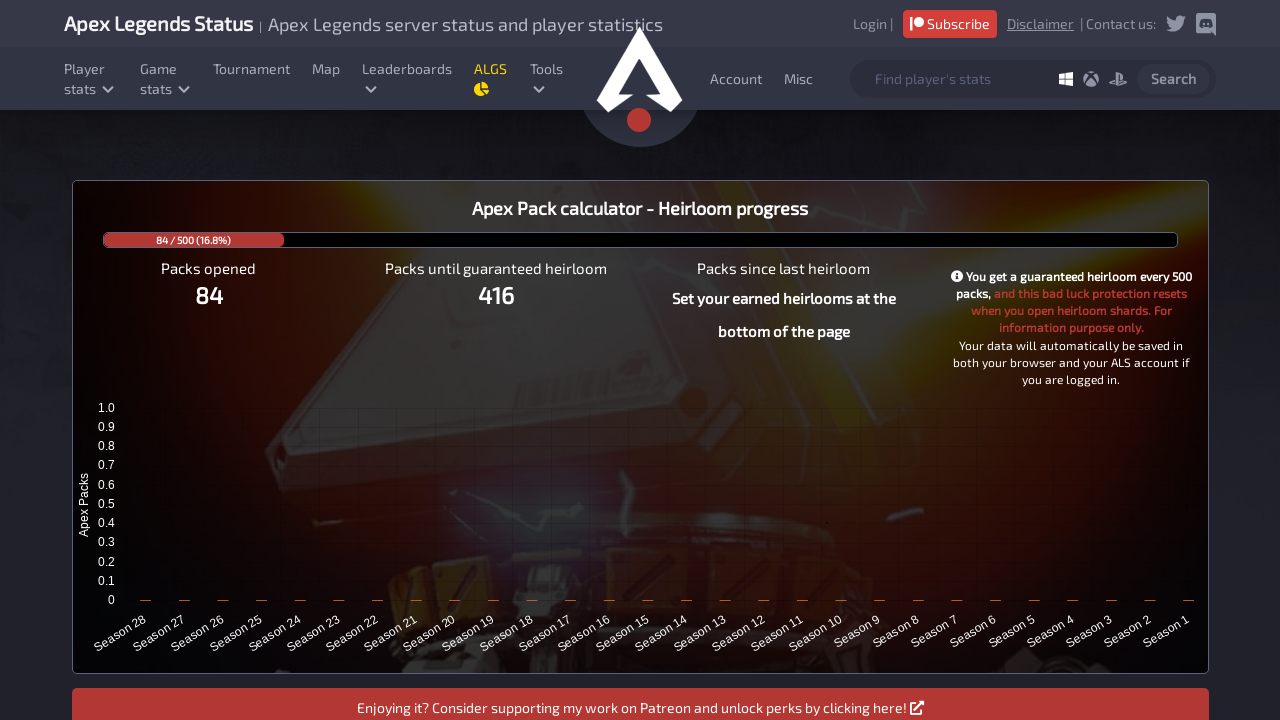

Filled purchased packs field with value 25 on #purchased-9999-Purchasedpacks
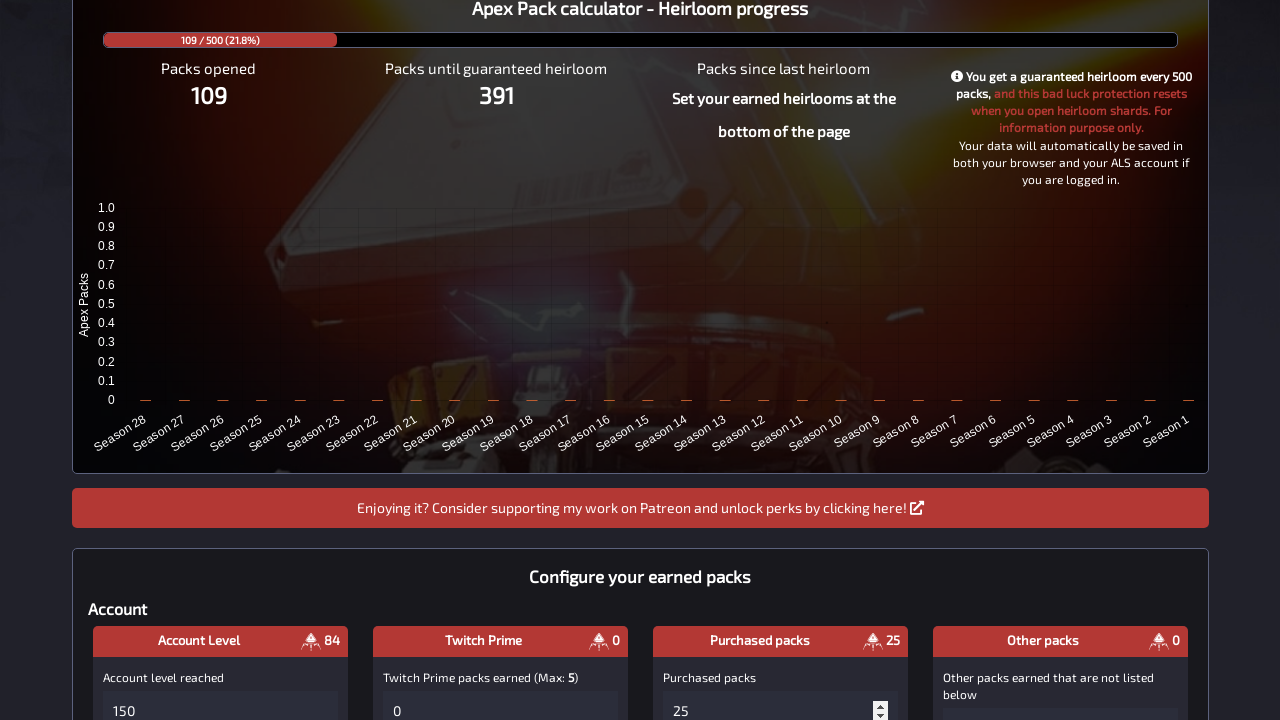

Waited for 1 second after filling purchased packs
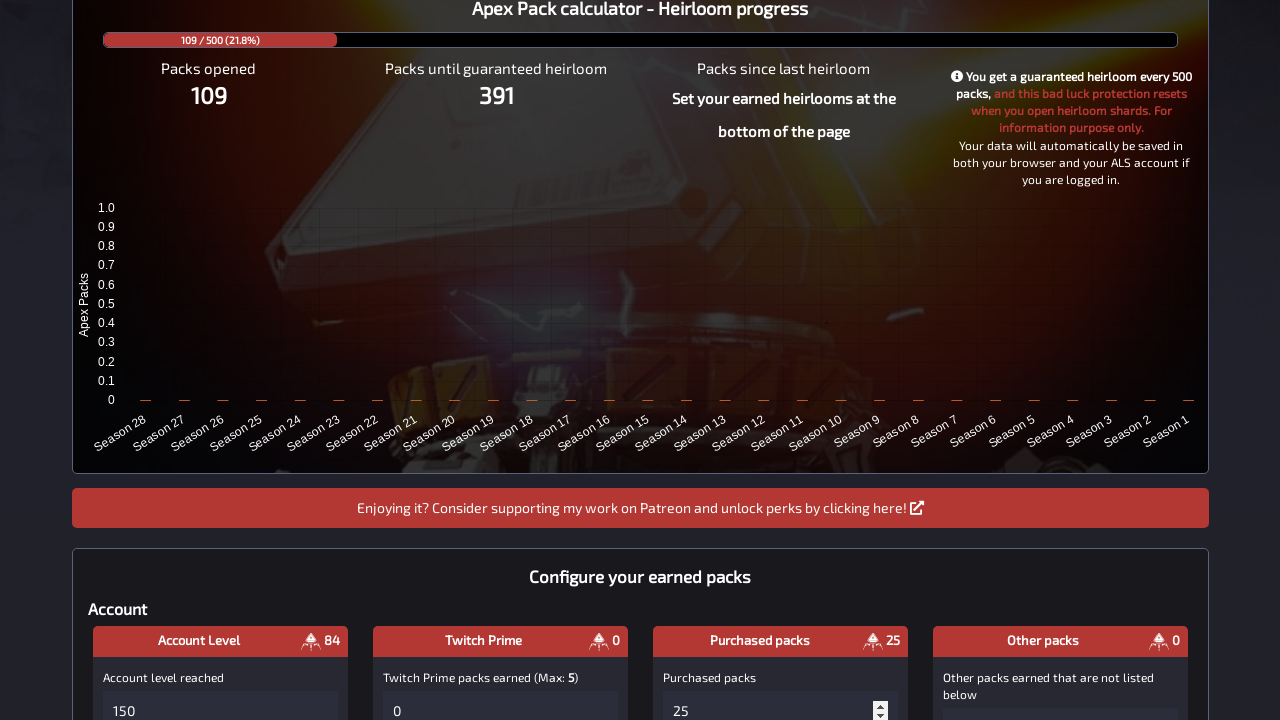

Filled battlepass level for season 5 with value 110 on #battlepass-5-Season5Battlepass
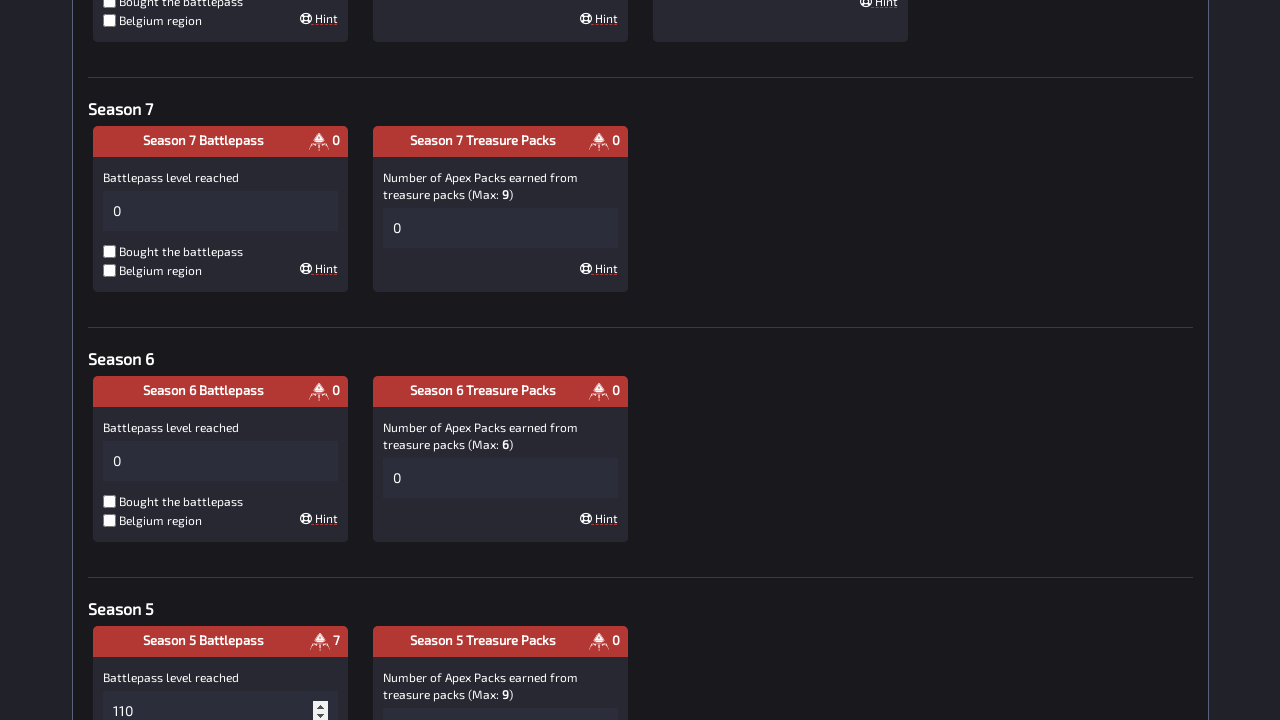

Waited for 1 second after filling season 5 battlepass level
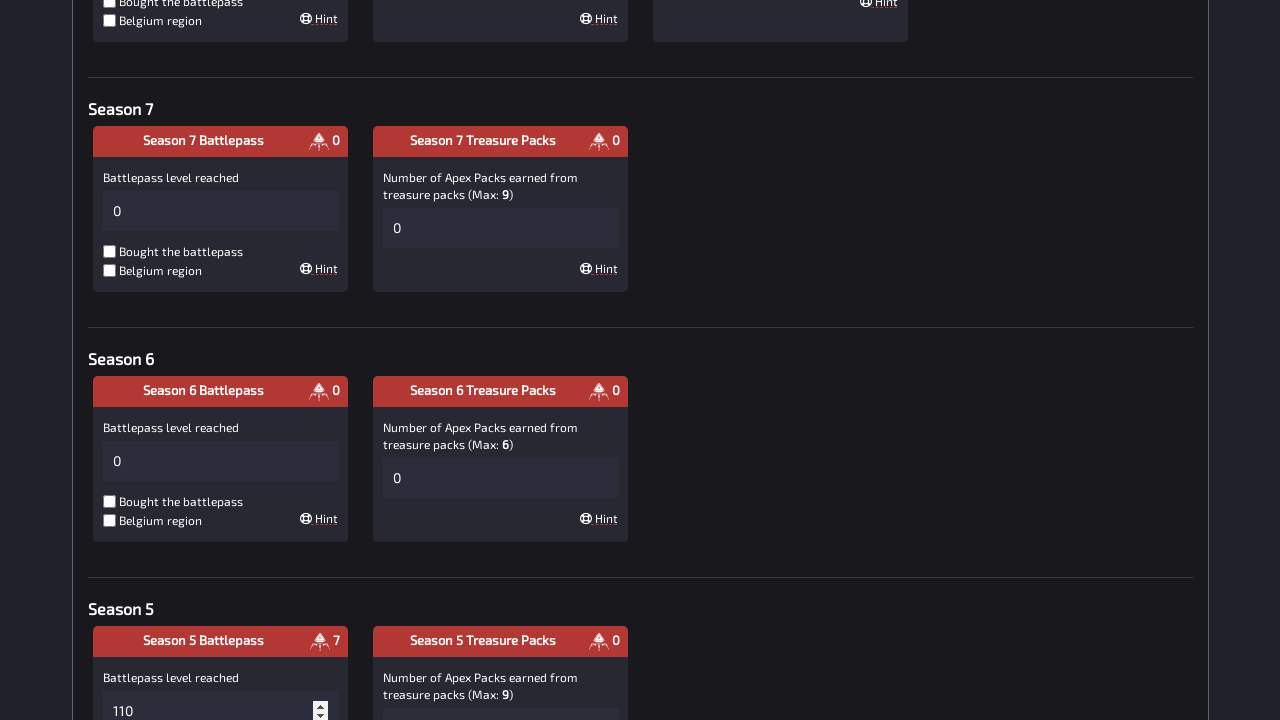

Checked battlepass checkbox for season 5 at (109, 361) on #battlepass-5-Season5Battlepass_bp
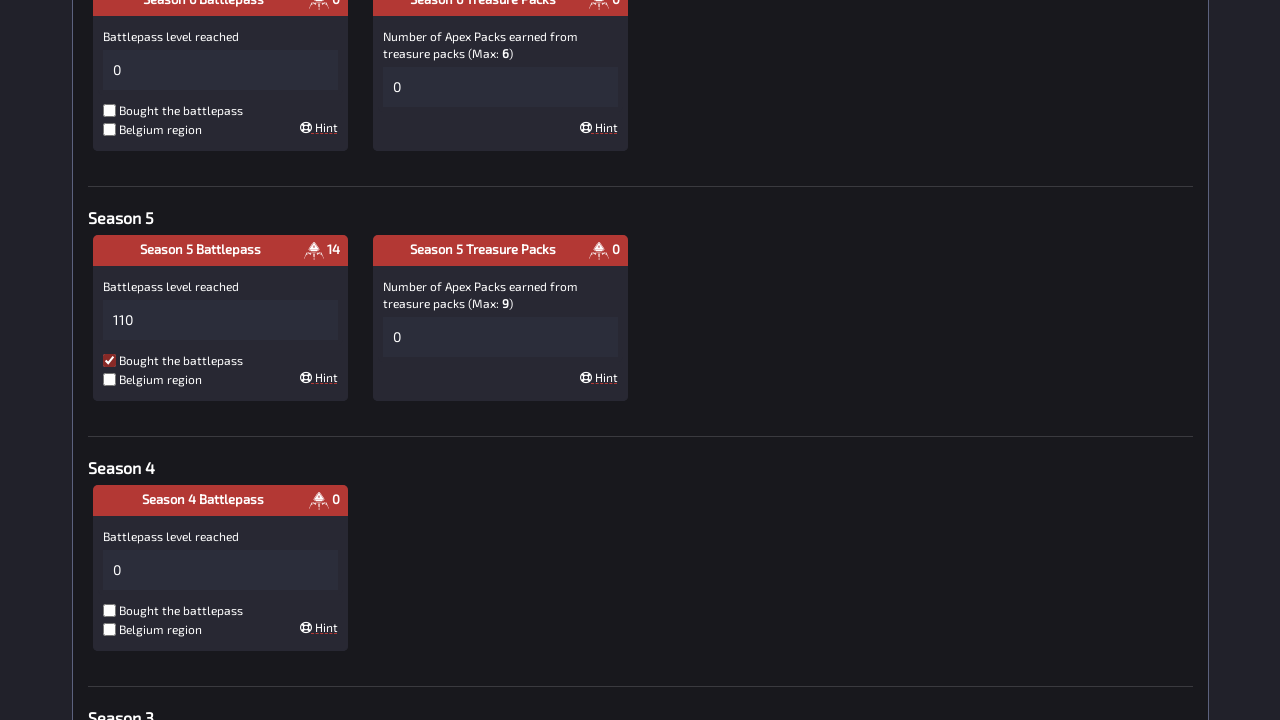

Waited for 1 second after checking season 5 battlepass checkbox
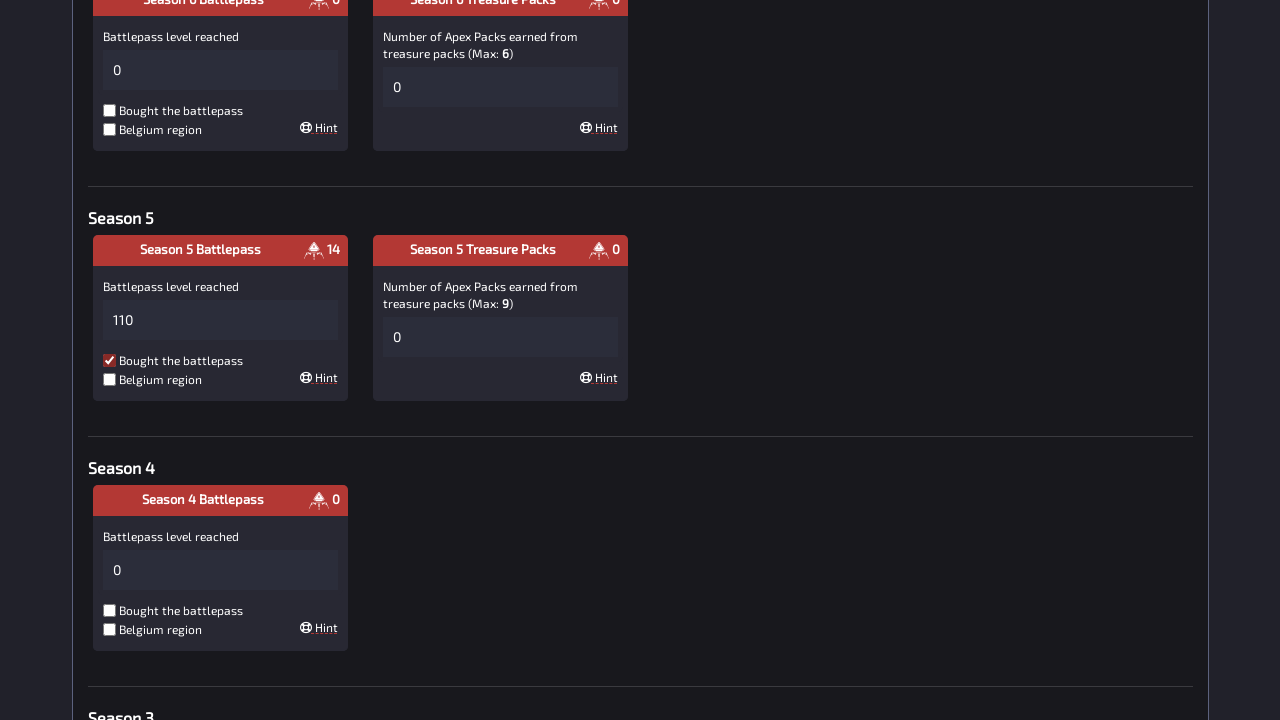

Filled battlepass level for season 6 with value 110 on #battlepass-6-Season6Battlepass
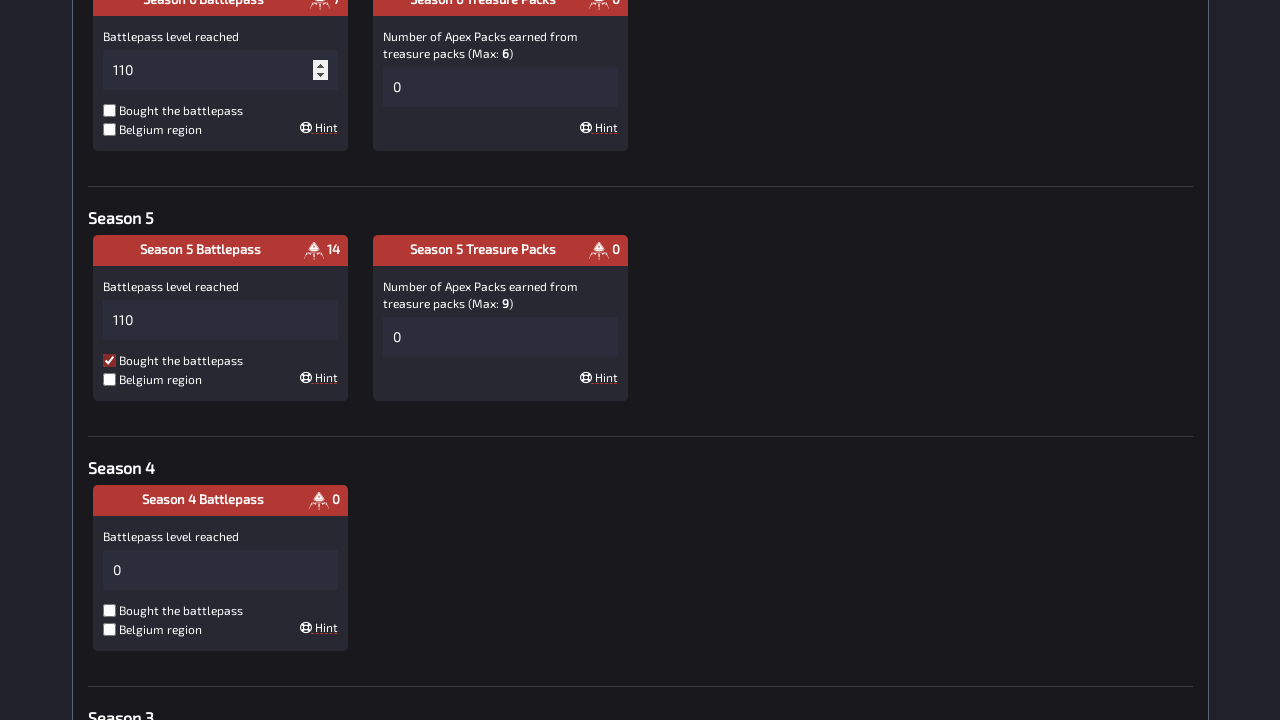

Waited for 1 second after filling season 6 battlepass level
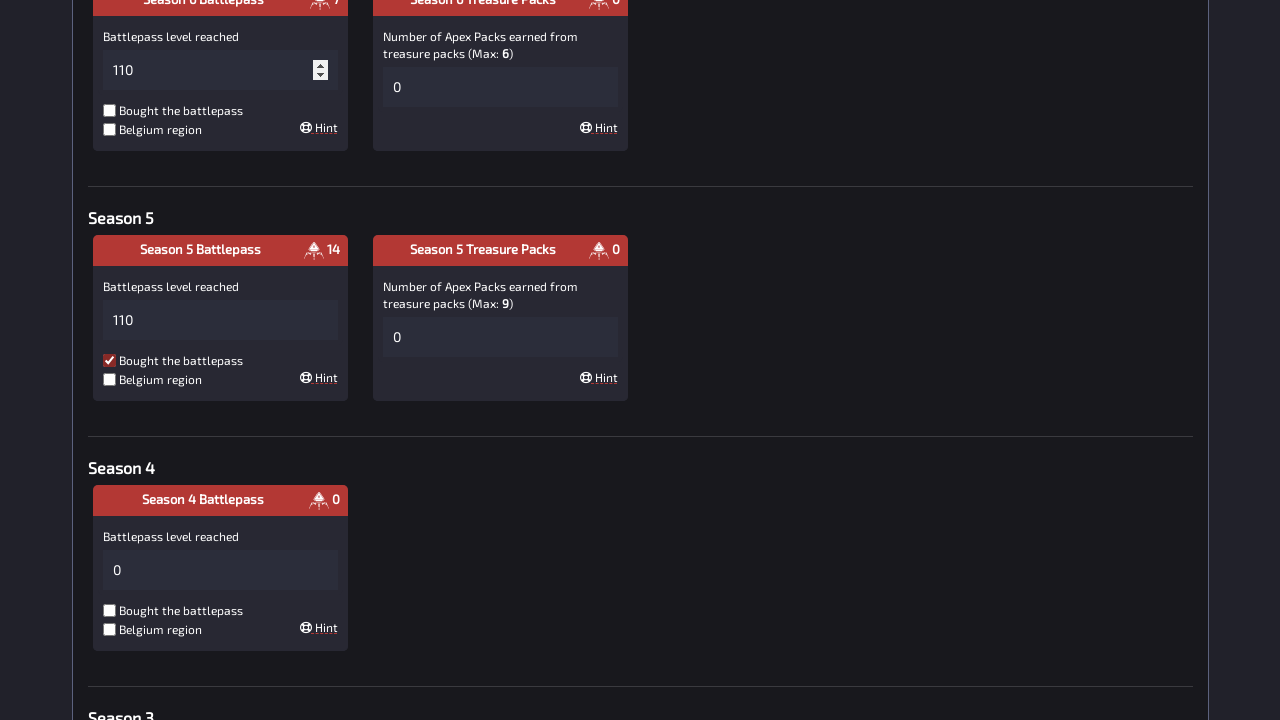

Checked battlepass checkbox for season 6 at (109, 110) on #battlepass-6-Season6Battlepass_bp
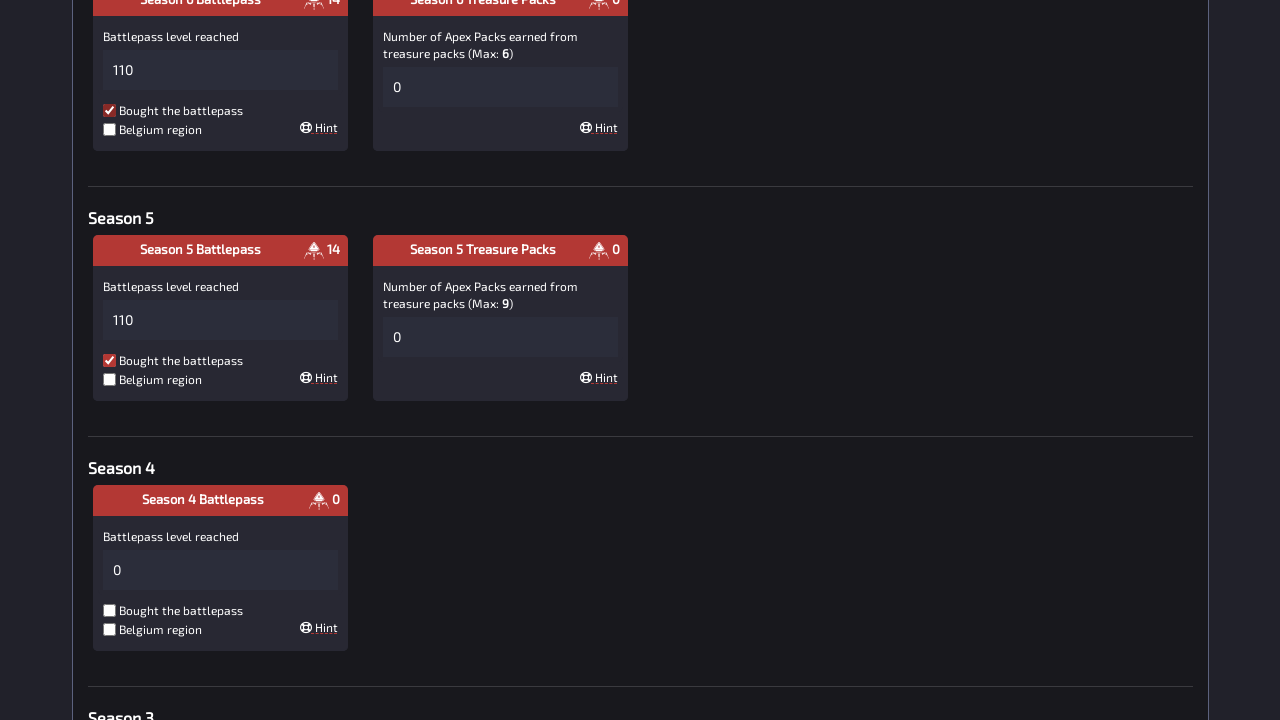

Waited for 1 second after checking season 6 battlepass checkbox
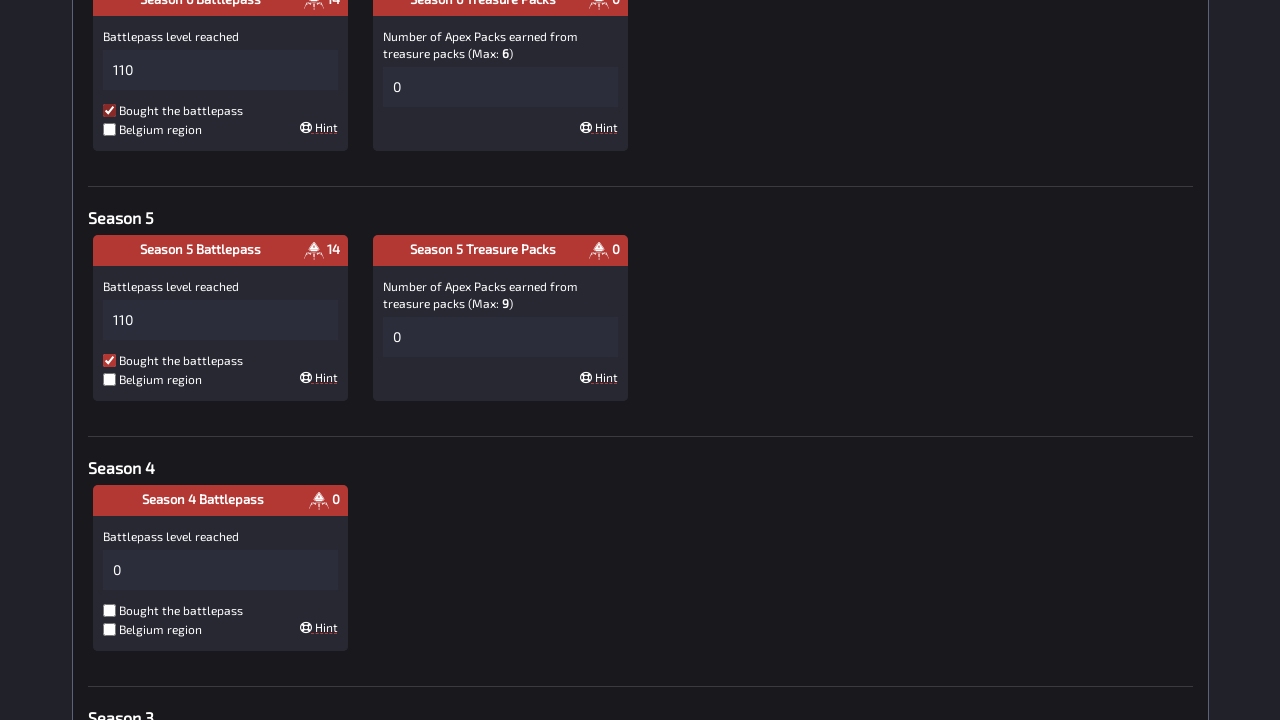

Filled battlepass level for season 7 with value 110 on #battlepass-7-Season7Battlepass
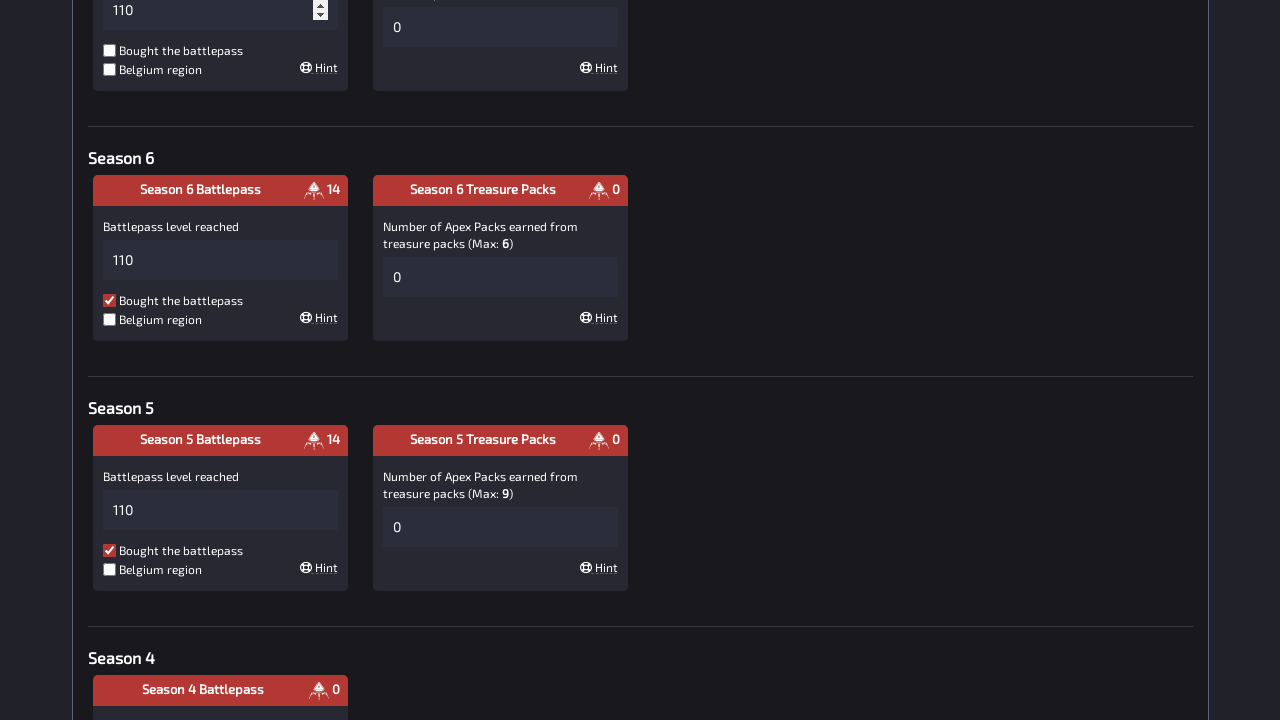

Waited for 1 second after filling season 7 battlepass level
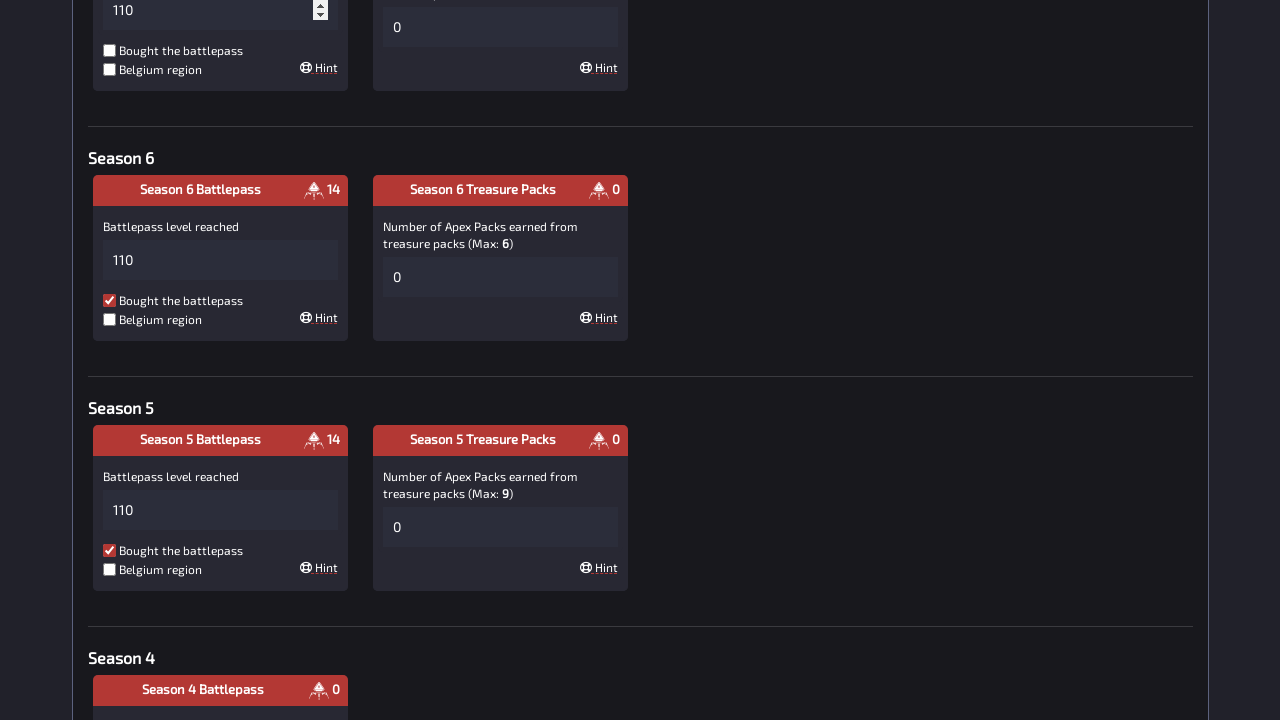

Checked battlepass checkbox for season 7 at (109, 50) on #battlepass-7-Season7Battlepass_bp
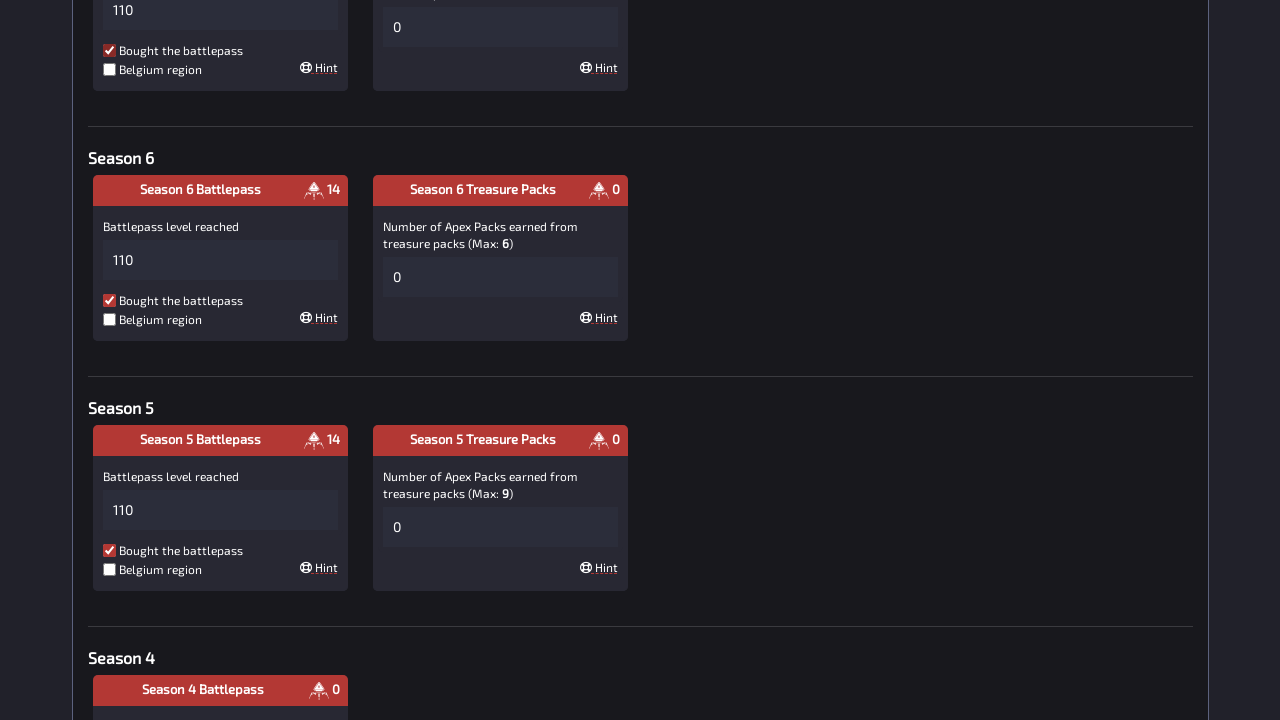

Waited for 1 second after checking season 7 battlepass checkbox
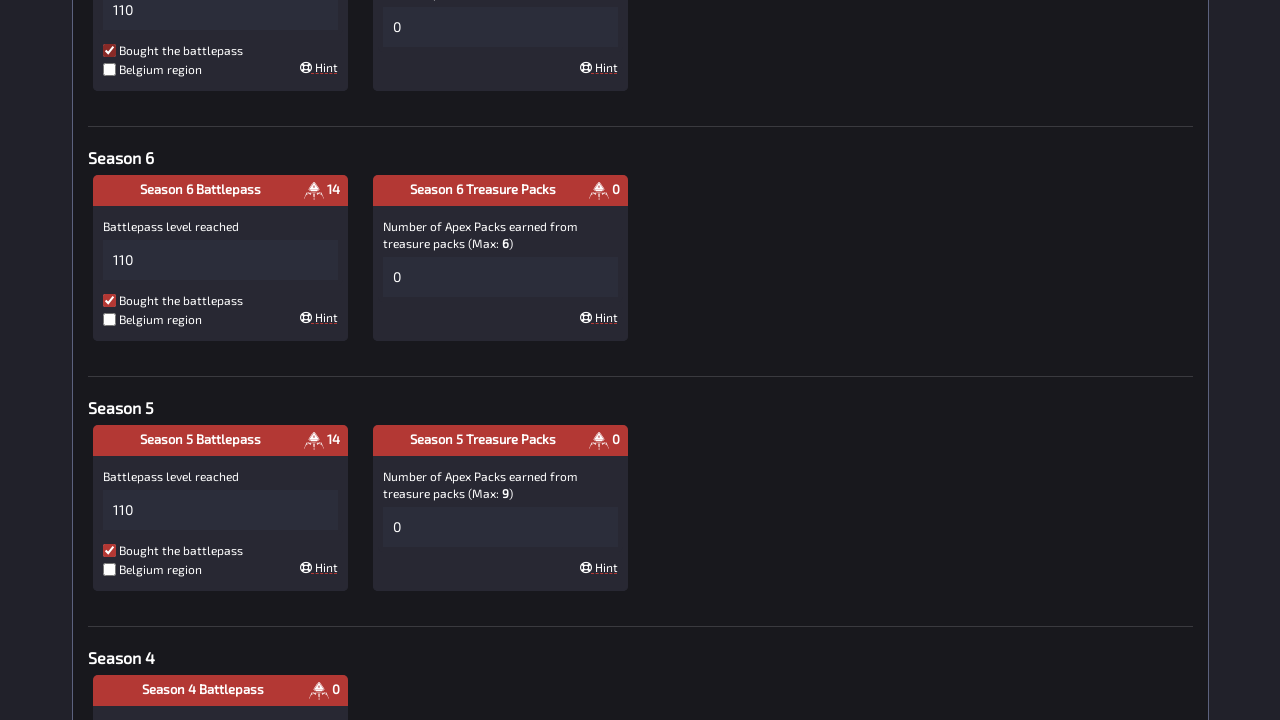

Filled battlepass level for season 8 with value 110 on #battlepass-8-Season8Battlepass
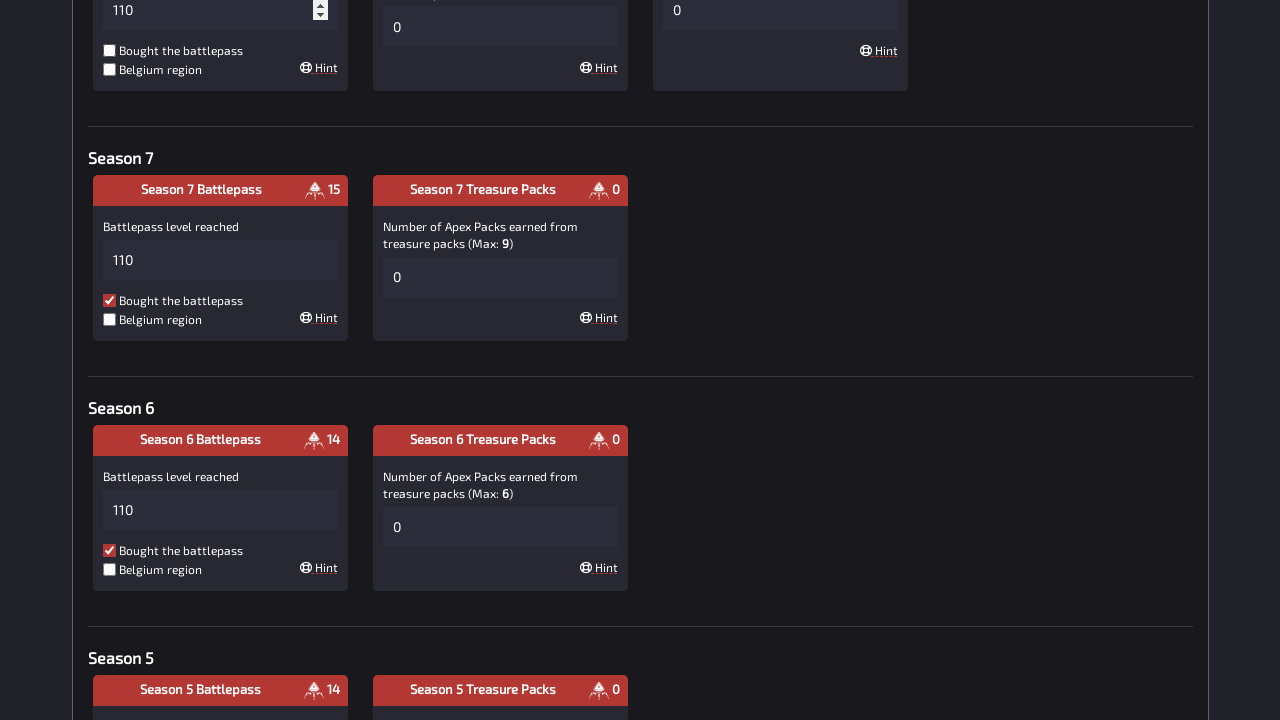

Waited for 1 second after filling season 8 battlepass level
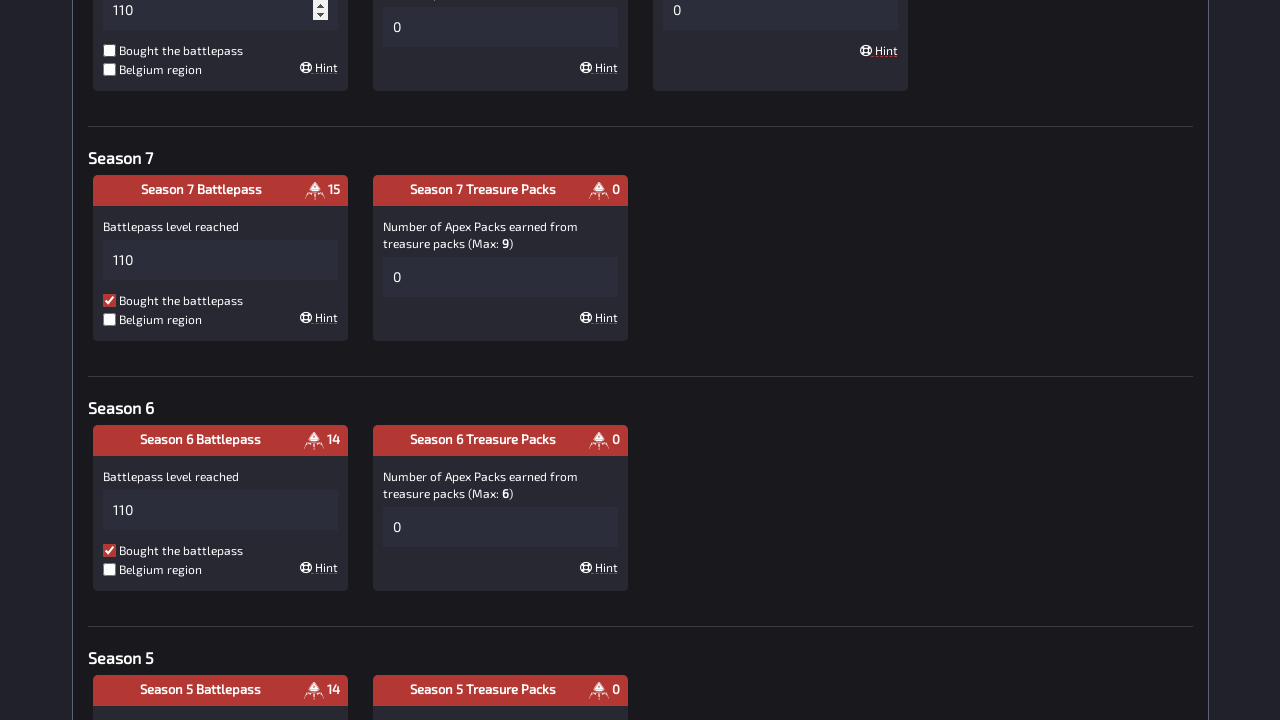

Checked battlepass checkbox for season 8 at (109, 50) on #battlepass-8-Season8Battlepass_bp
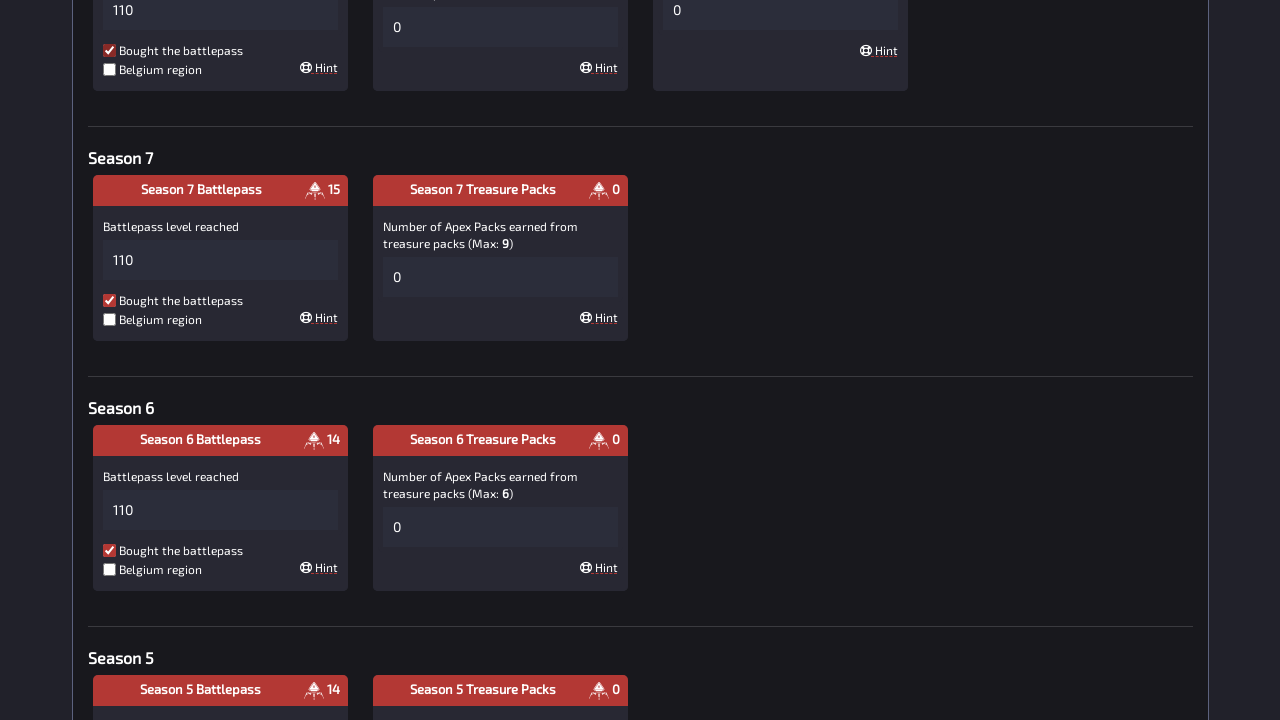

Waited for 1 second after checking season 8 battlepass checkbox
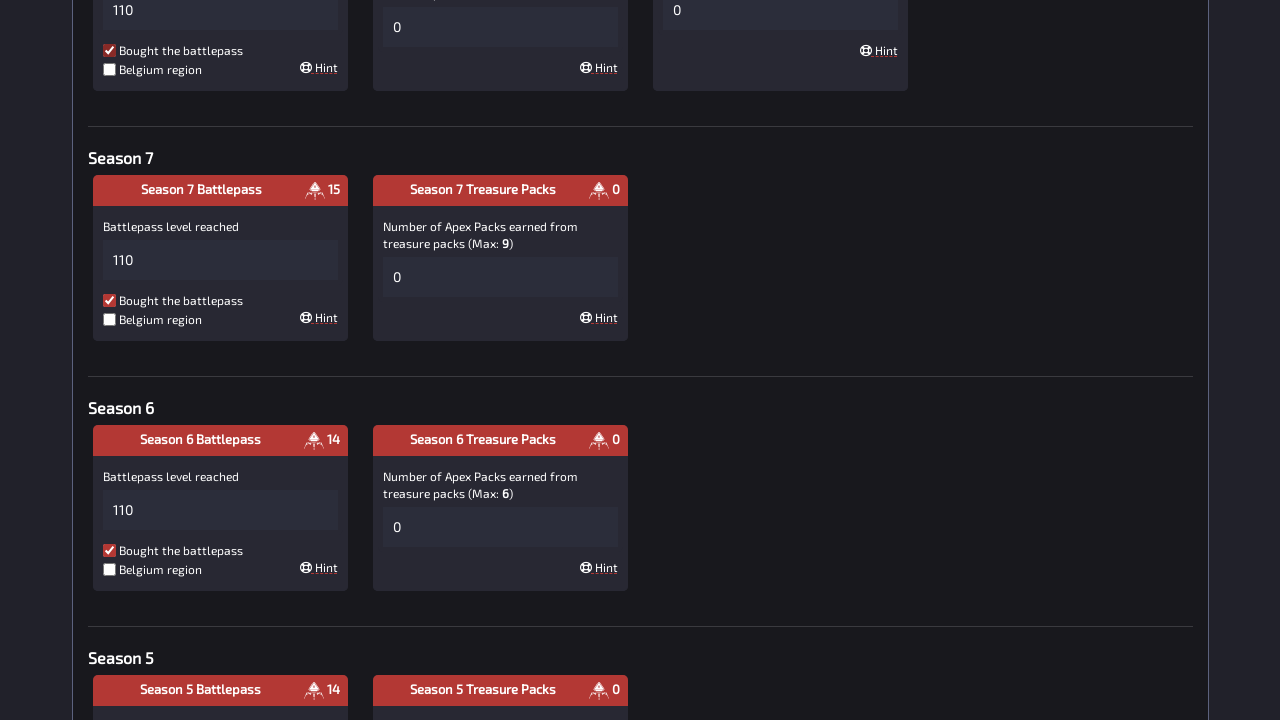

Filled battlepass level for season 9 with value 110 on #battlepass-9-Season9Battlepass
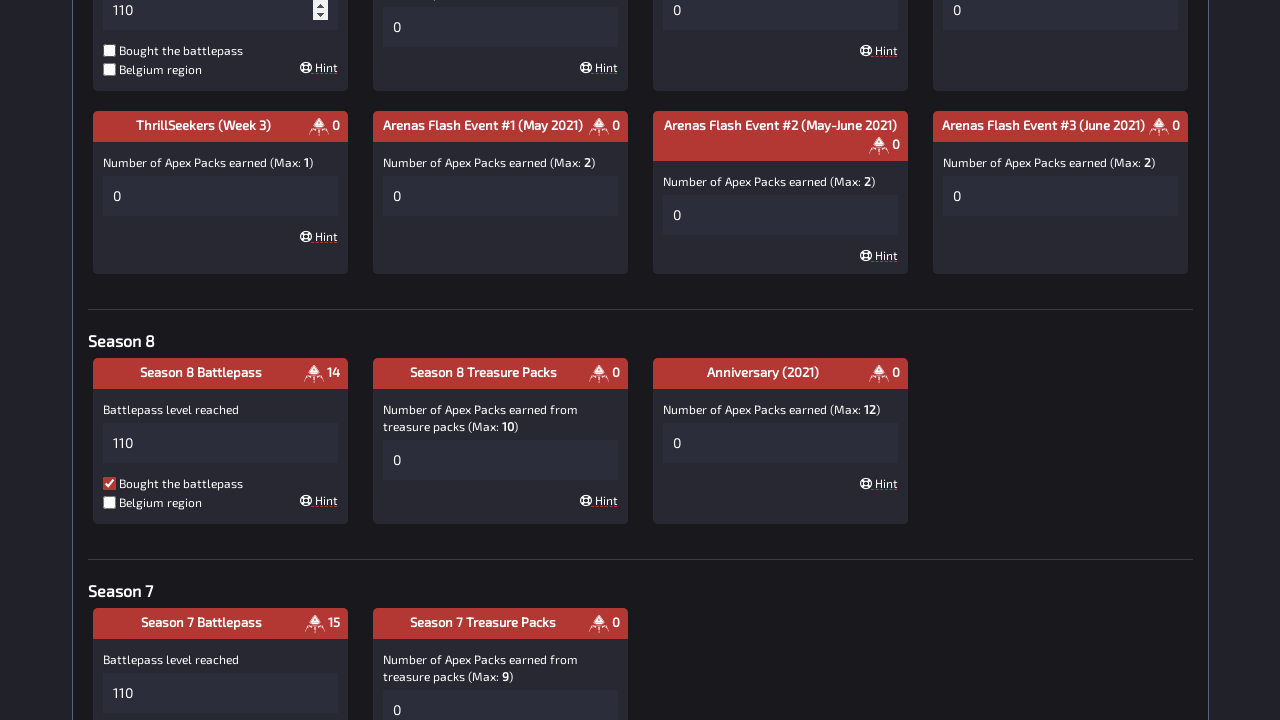

Waited for 1 second after filling season 9 battlepass level
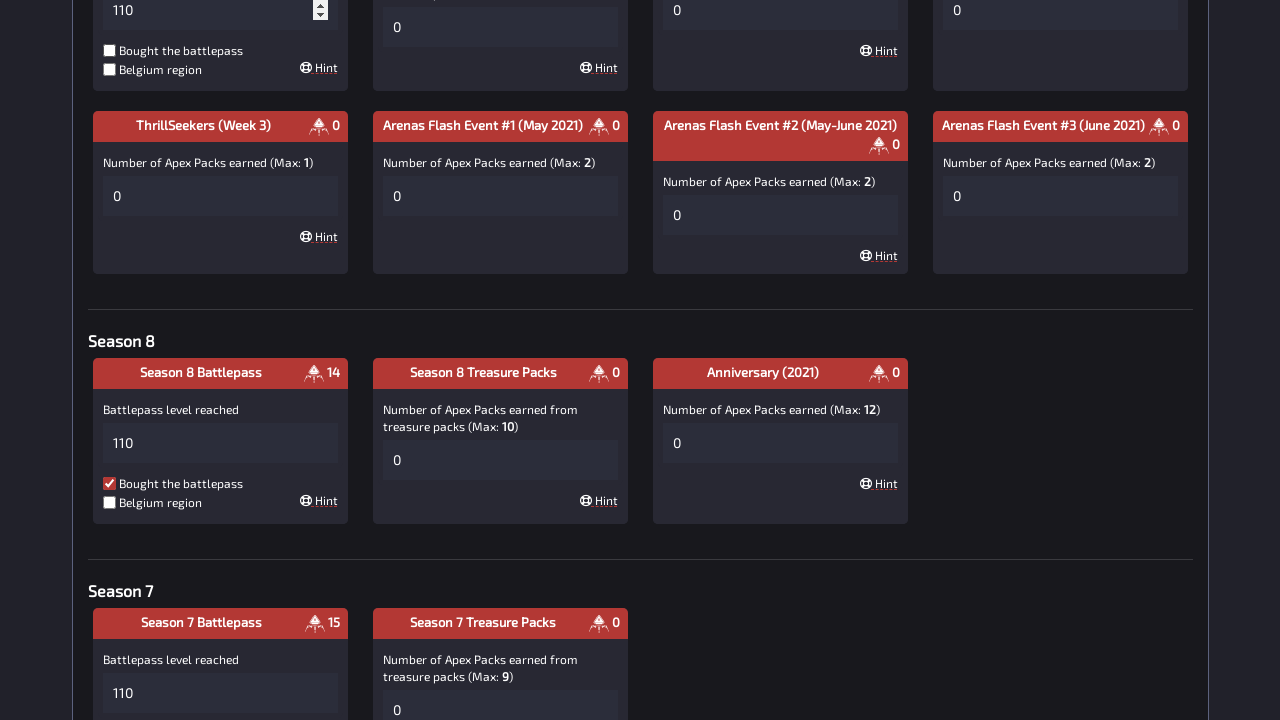

Checked battlepass checkbox for season 9 at (109, 51) on #battlepass-9-Season9Battlepass_bp
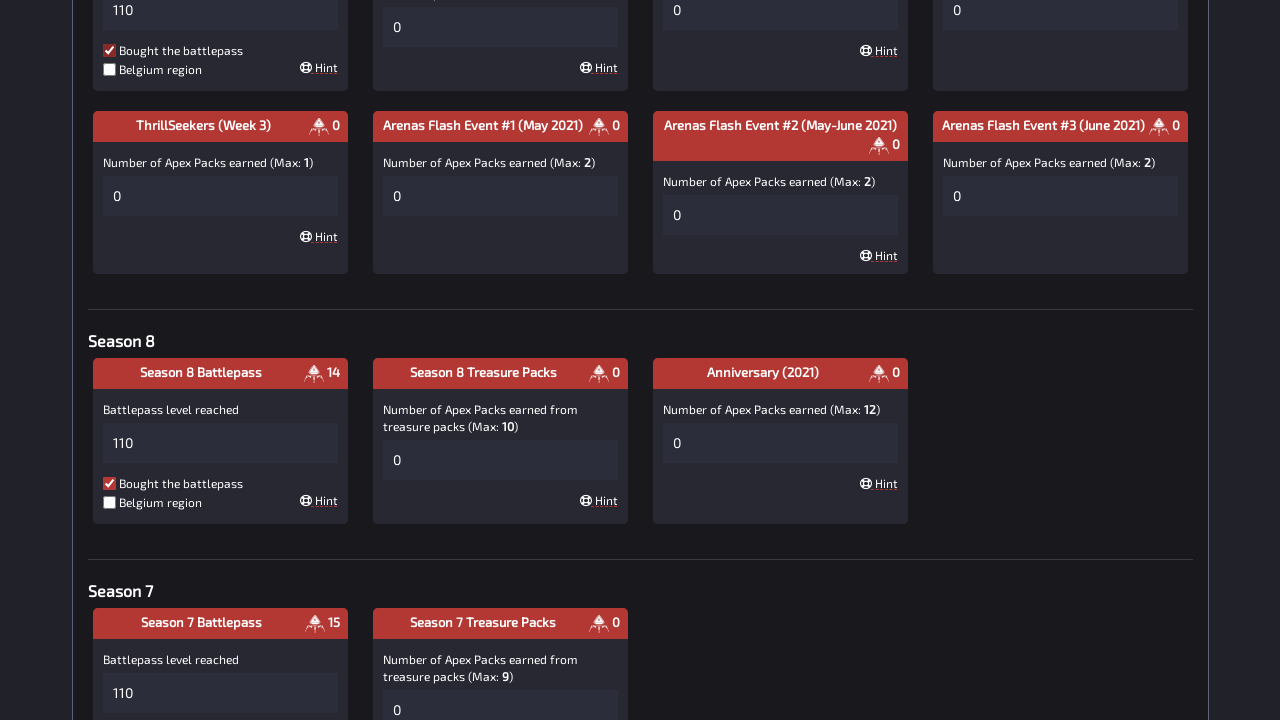

Waited for 1 second after checking season 9 battlepass checkbox
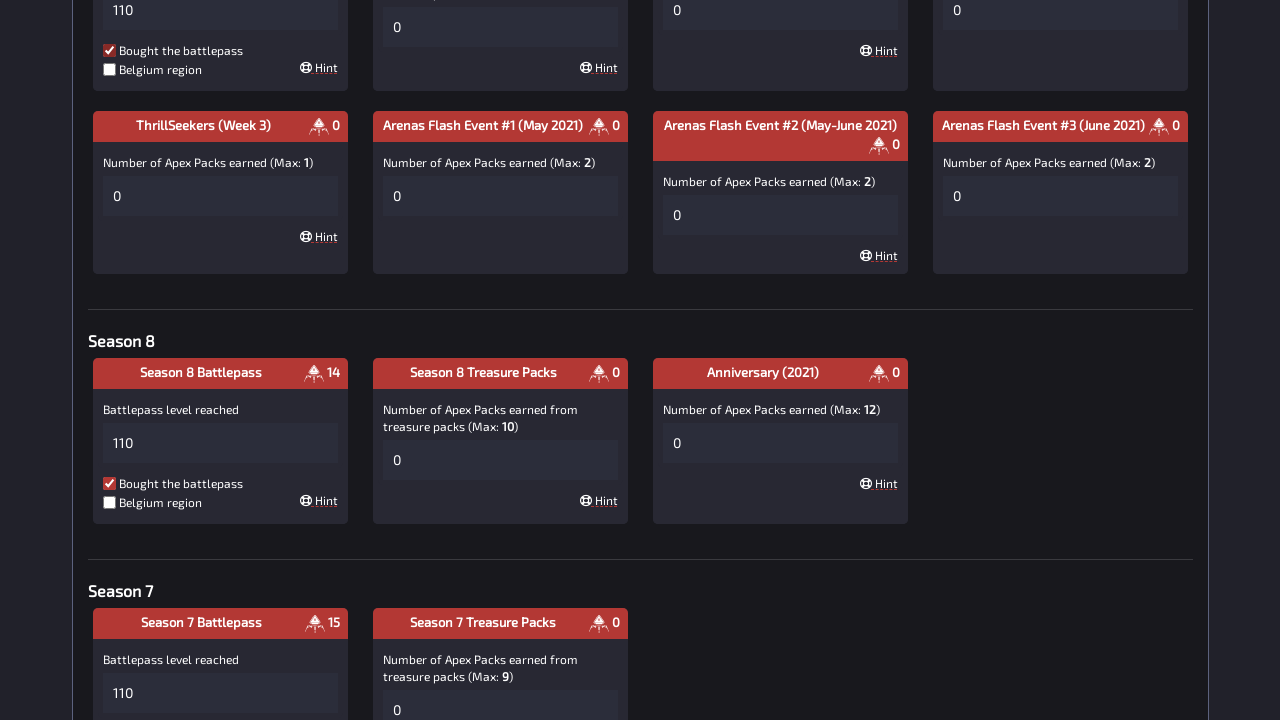

Filled battlepass level for season 10 with value 110 on #battlepass-10-Season10Battlepass
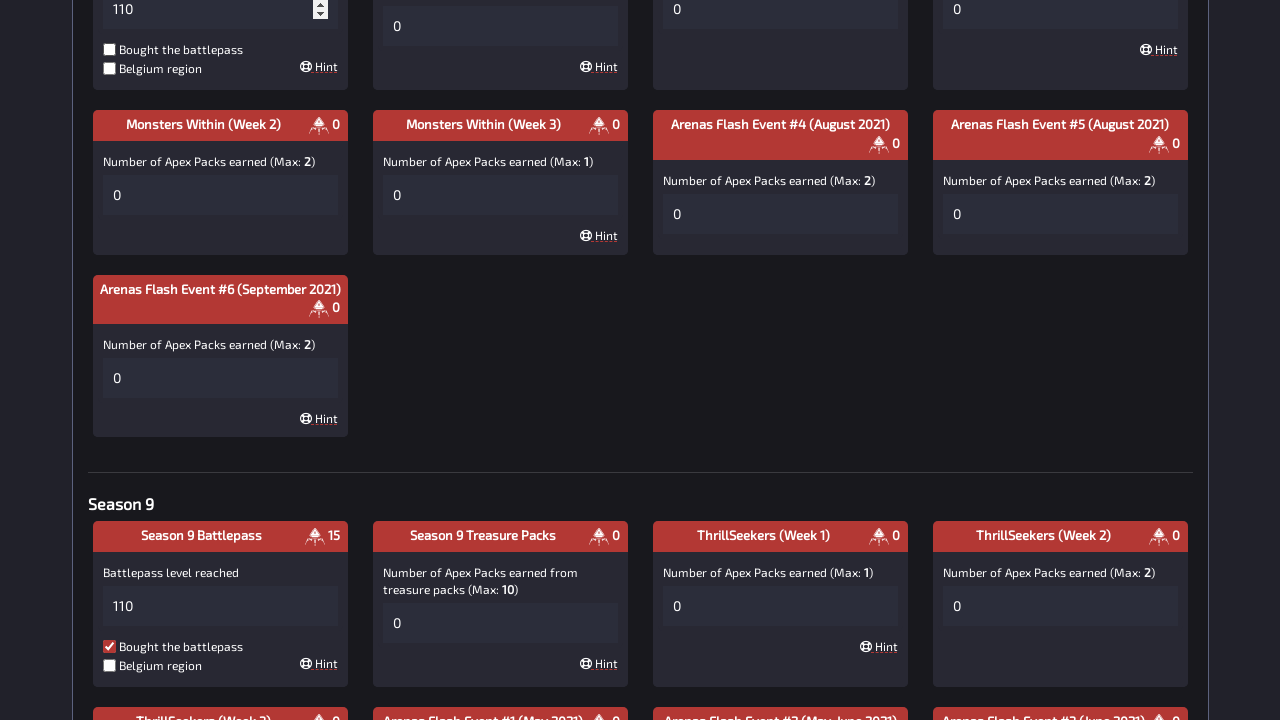

Waited for 1 second after filling season 10 battlepass level
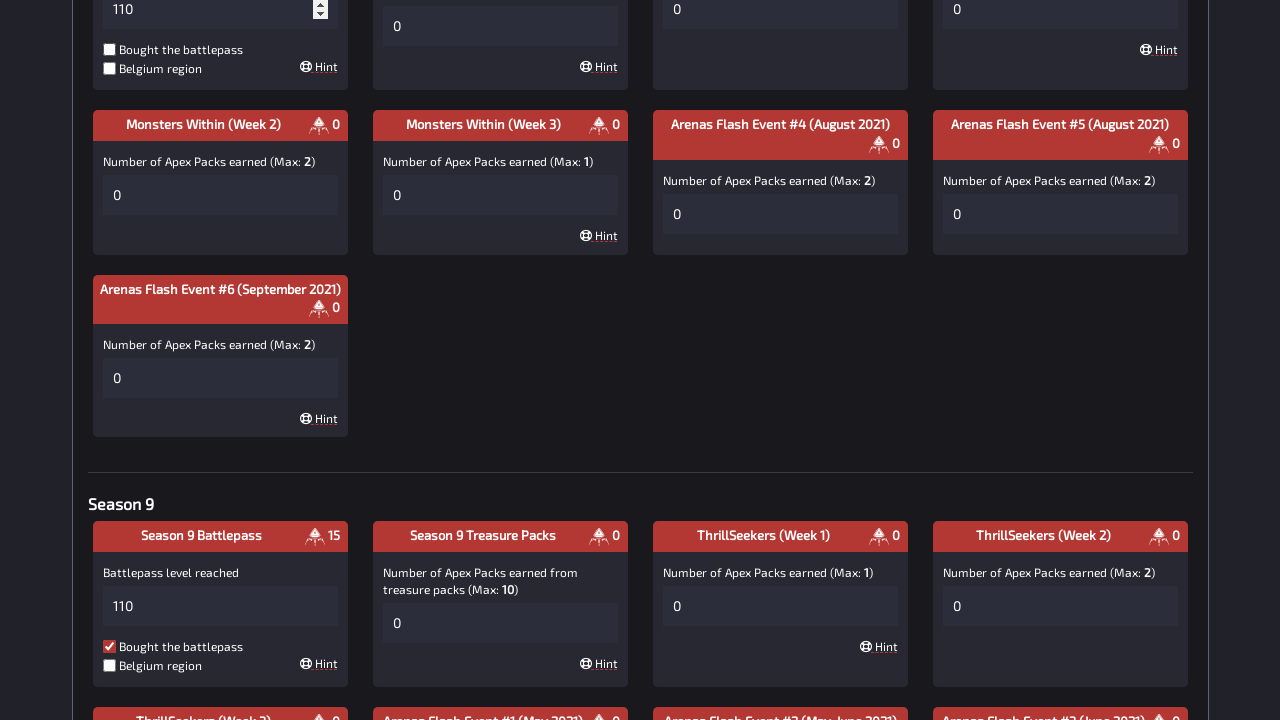

Checked battlepass checkbox for season 10 at (109, 50) on #battlepass-10-Season10Battlepass_bp
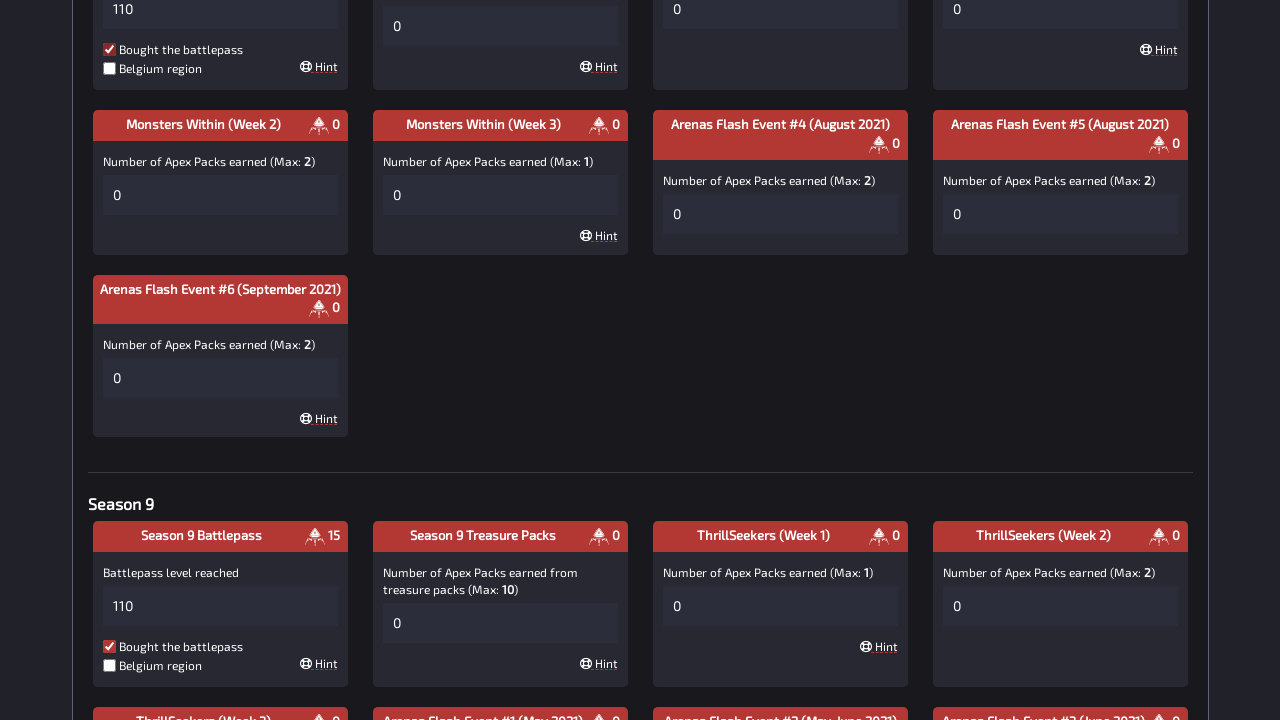

Waited for 1 second after checking season 10 battlepass checkbox
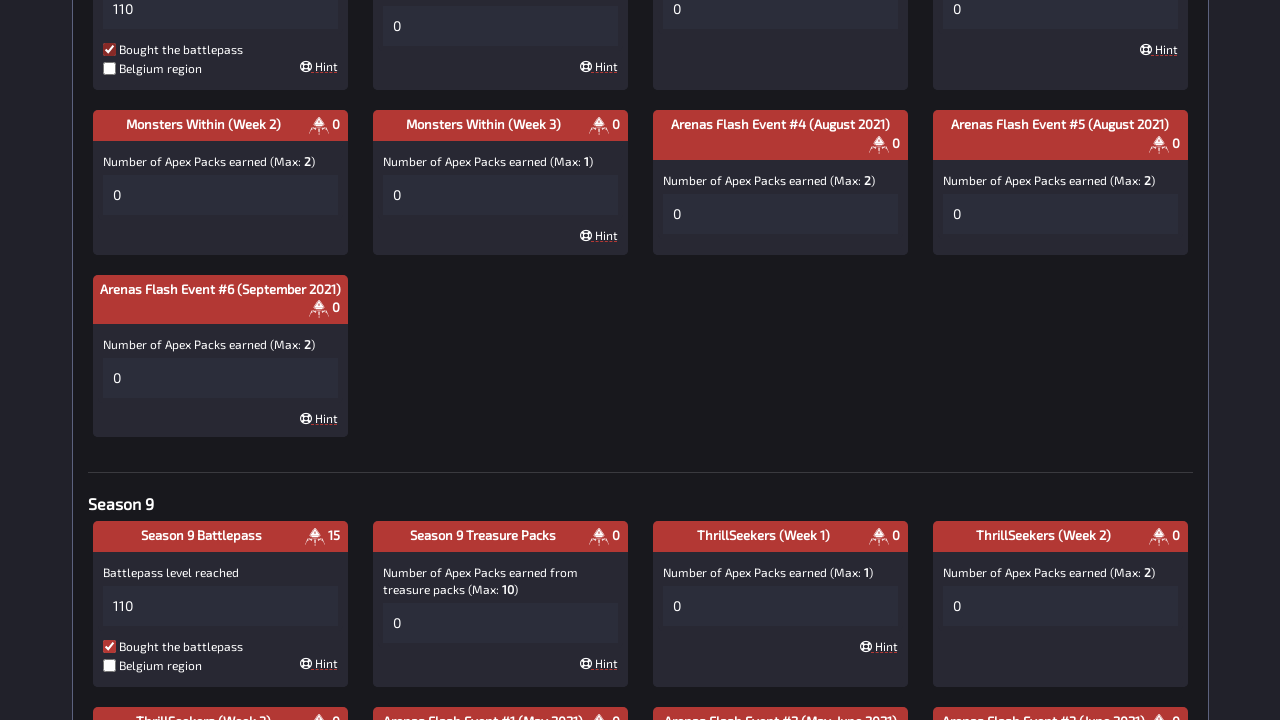

Filled battlepass level for season 11 with value 110 on #battlepass-11-Season11Battlepass
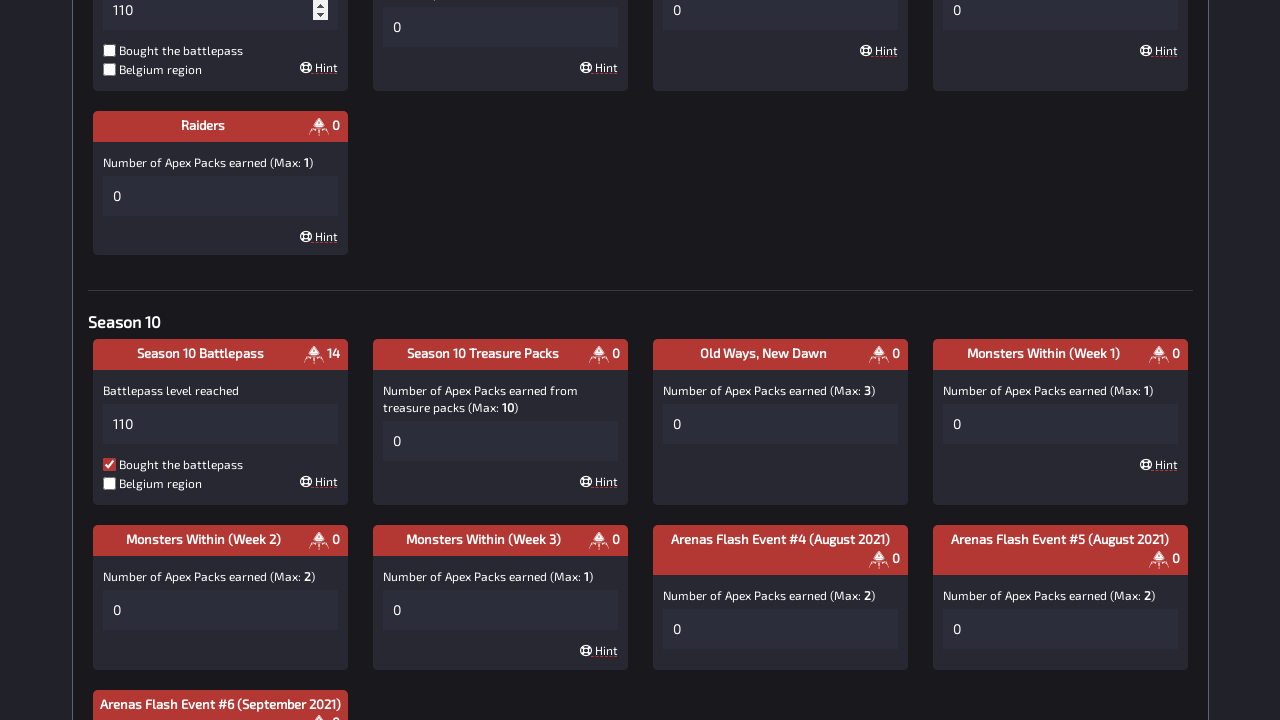

Waited for 1 second after filling season 11 battlepass level
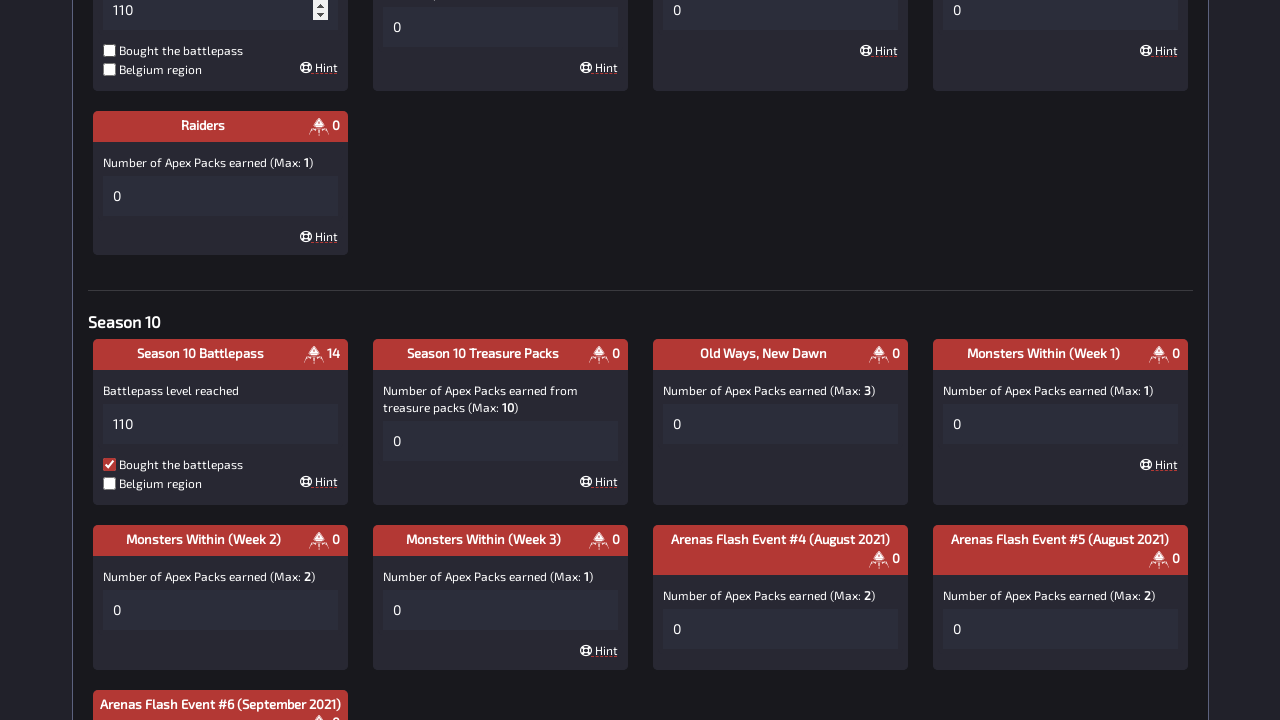

Checked battlepass checkbox for season 11 at (109, 50) on #battlepass-11-Season11Battlepass_bp
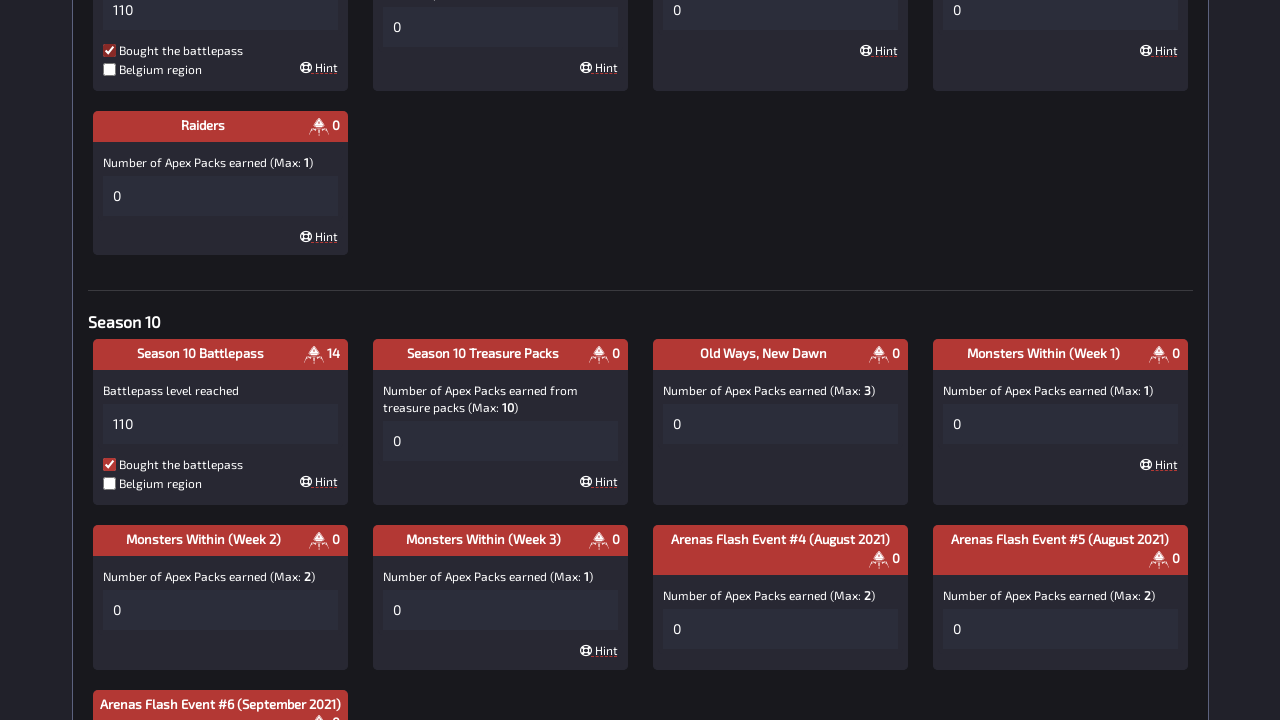

Waited for 1 second after checking season 11 battlepass checkbox
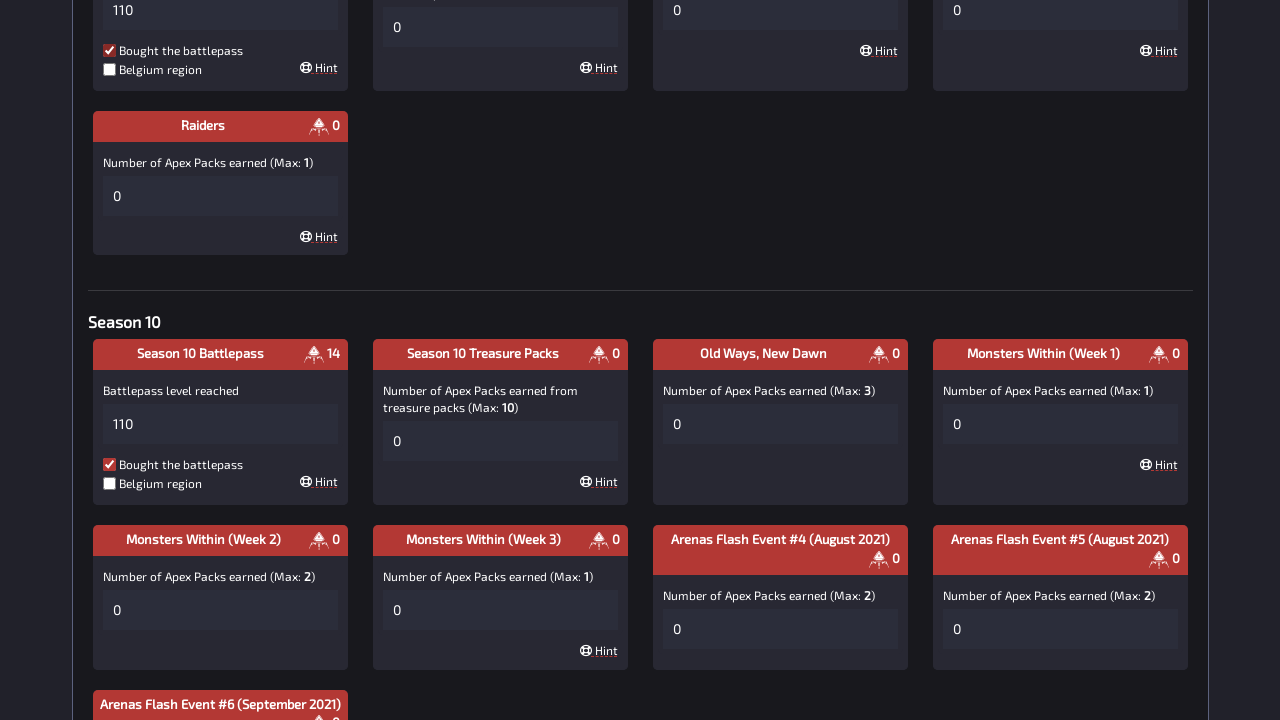

Filled battlepass level for season 12 with value 110 on #battlepass-12-Season12Battlepass
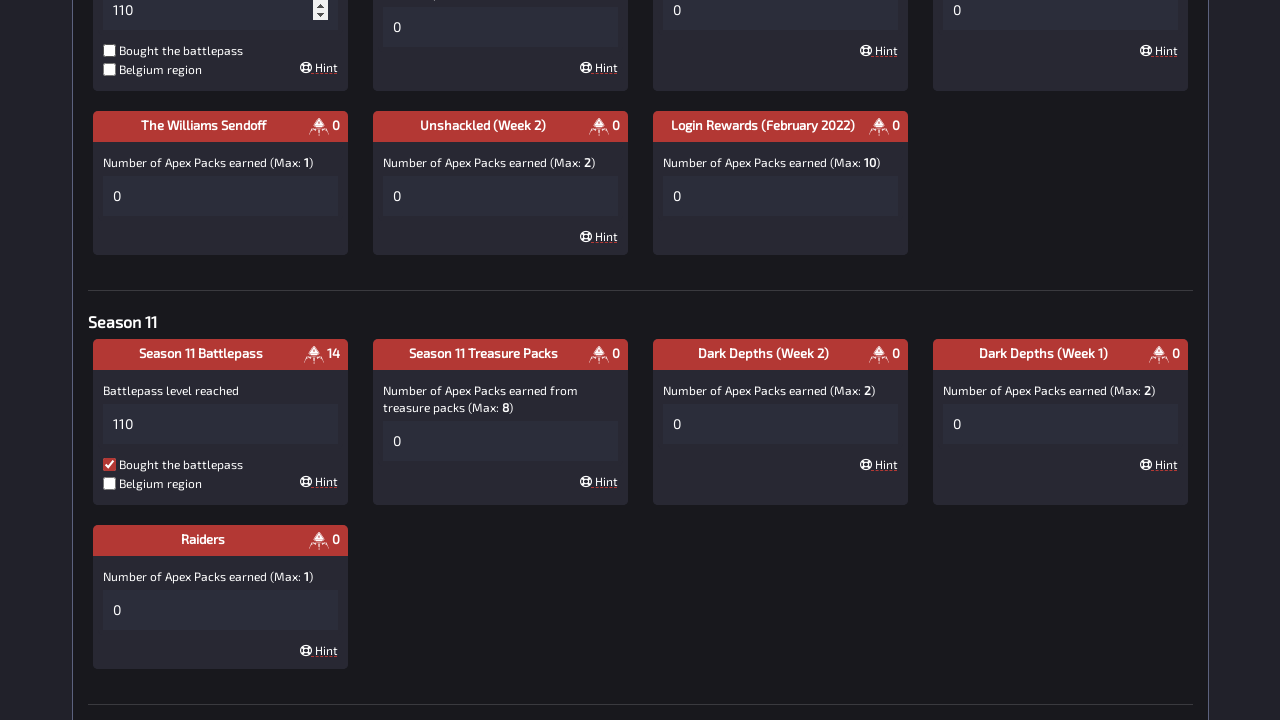

Waited for 1 second after filling season 12 battlepass level
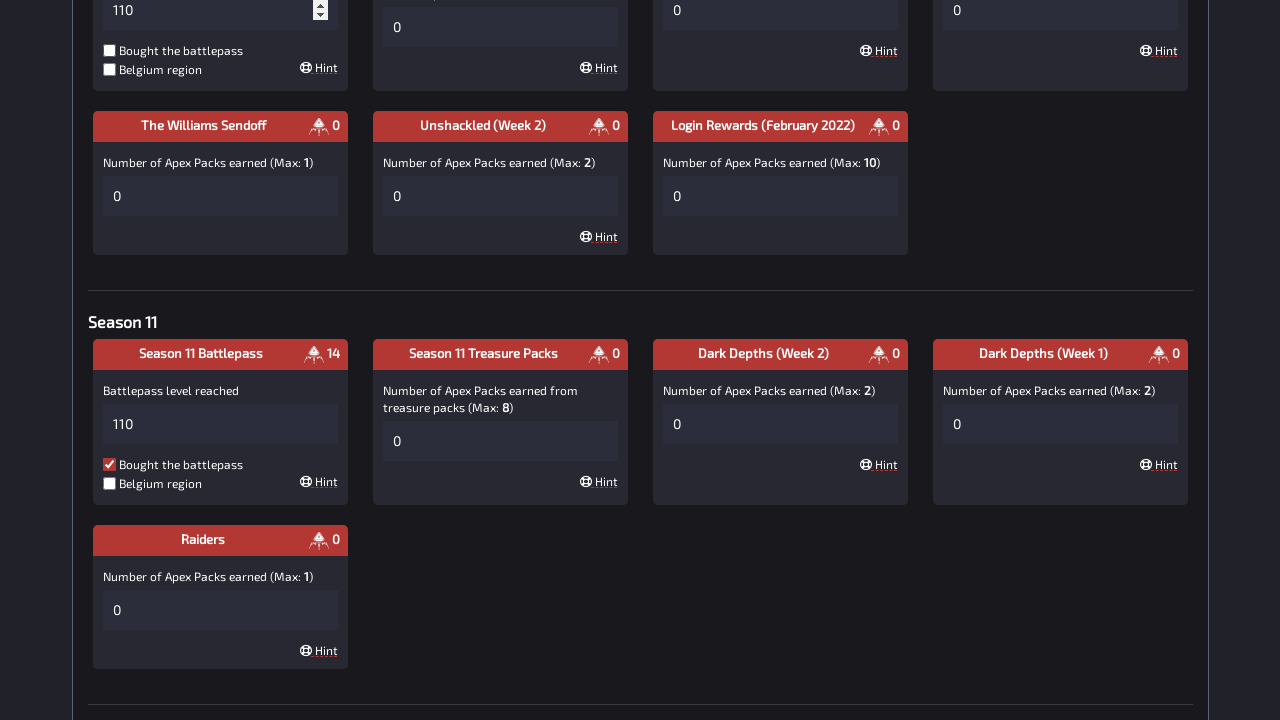

Checked battlepass checkbox for season 12 at (109, 50) on #battlepass-12-Season12Battlepass_bp
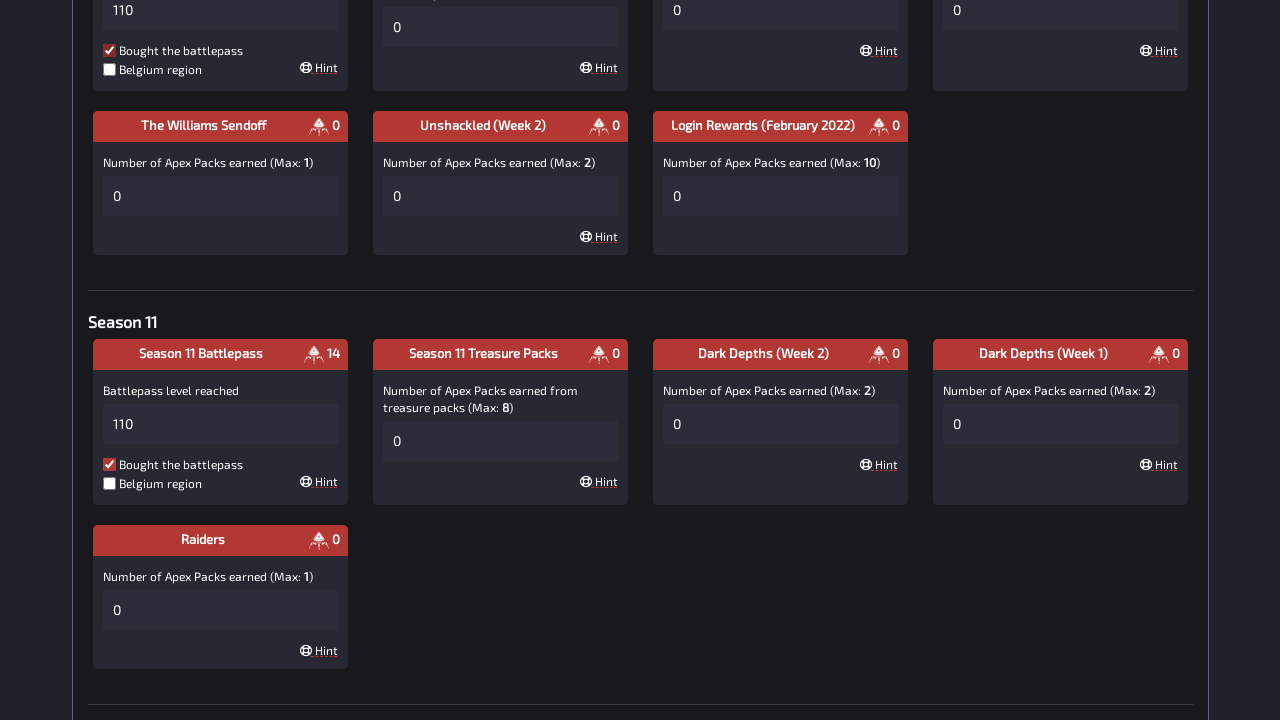

Waited for 1 second after checking season 12 battlepass checkbox
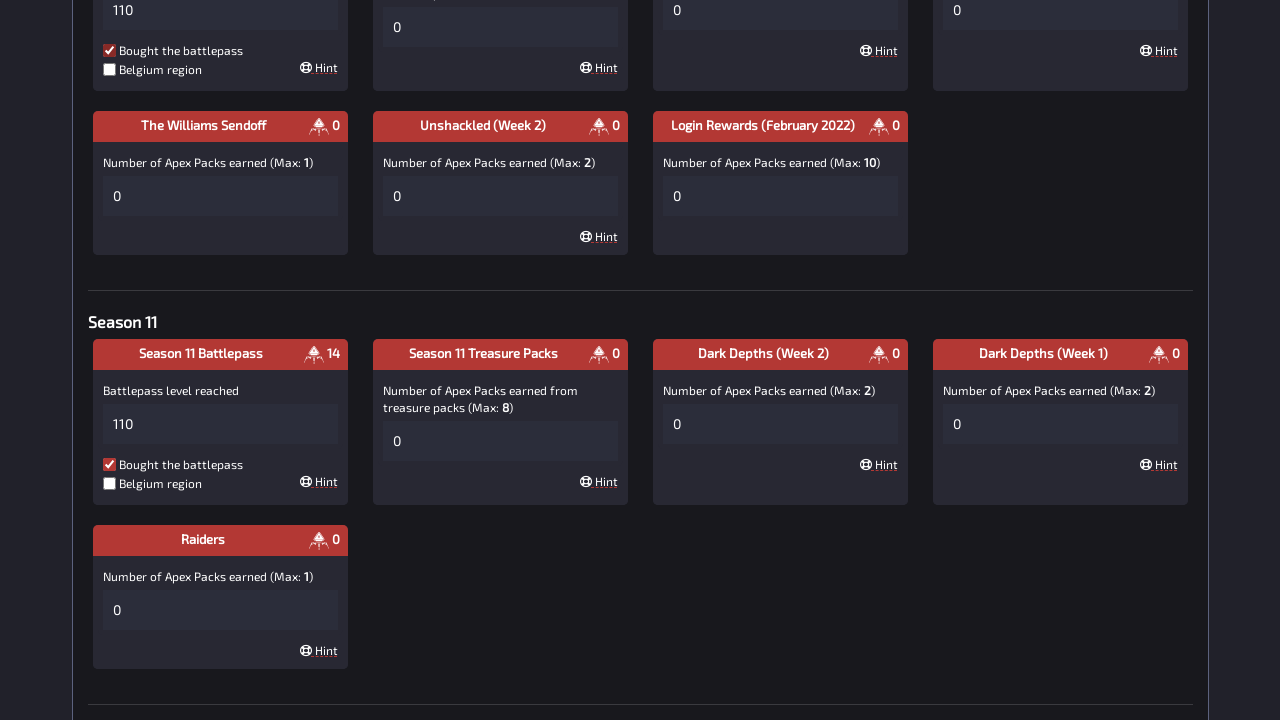

Filled battlepass level for season 13 with value 110 on #battlepass-13-Season13Battlepass
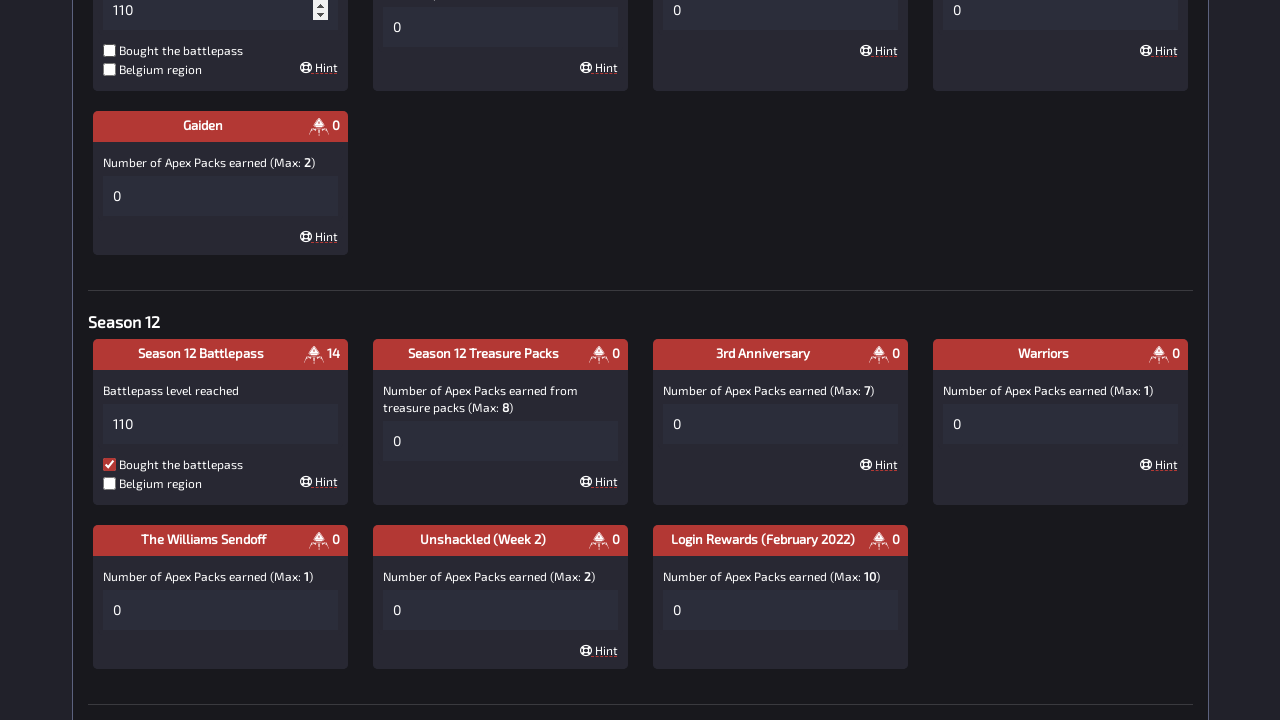

Waited for 1 second after filling season 13 battlepass level
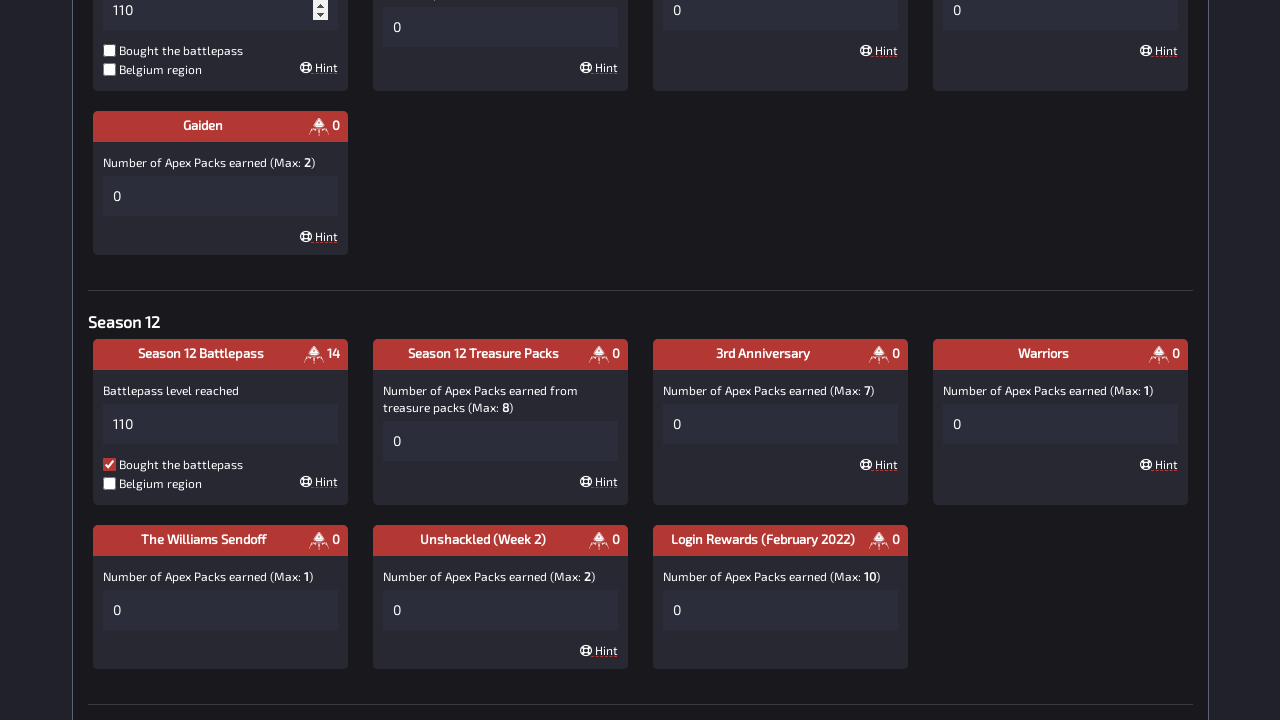

Checked battlepass checkbox for season 13 at (109, 50) on #battlepass-13-Season13Battlepass_bp
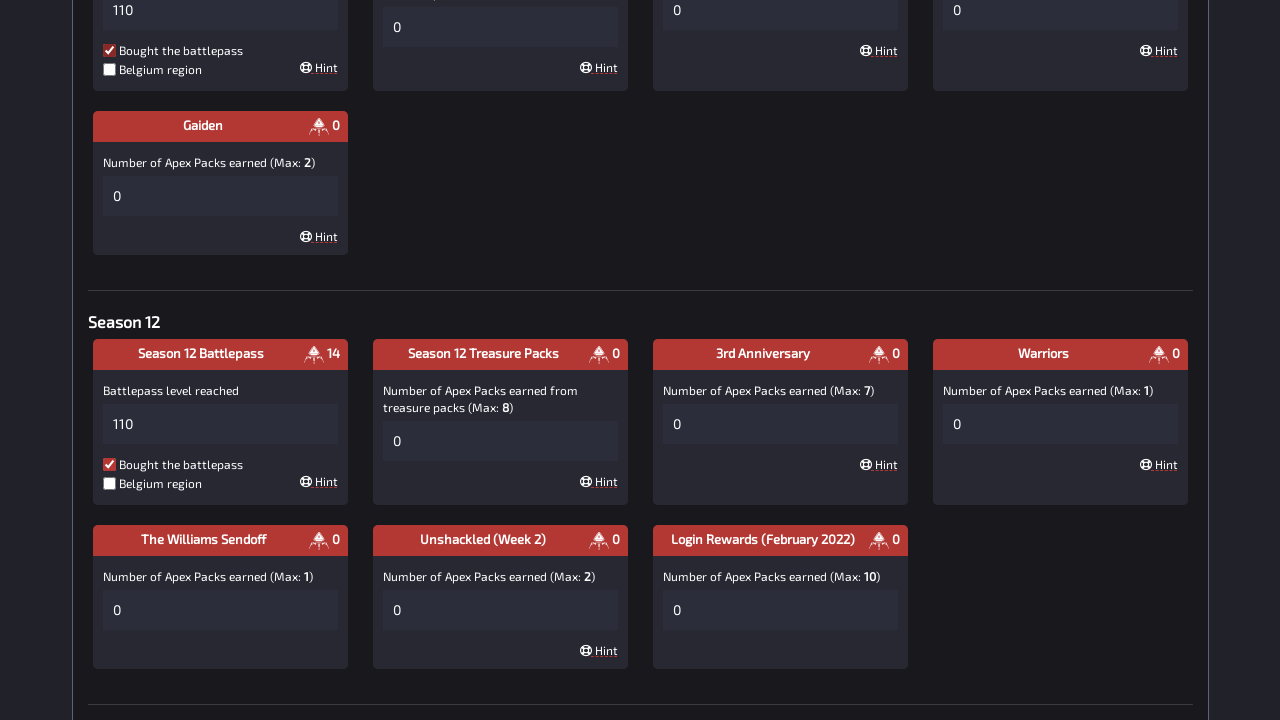

Waited for 1 second after checking season 13 battlepass checkbox
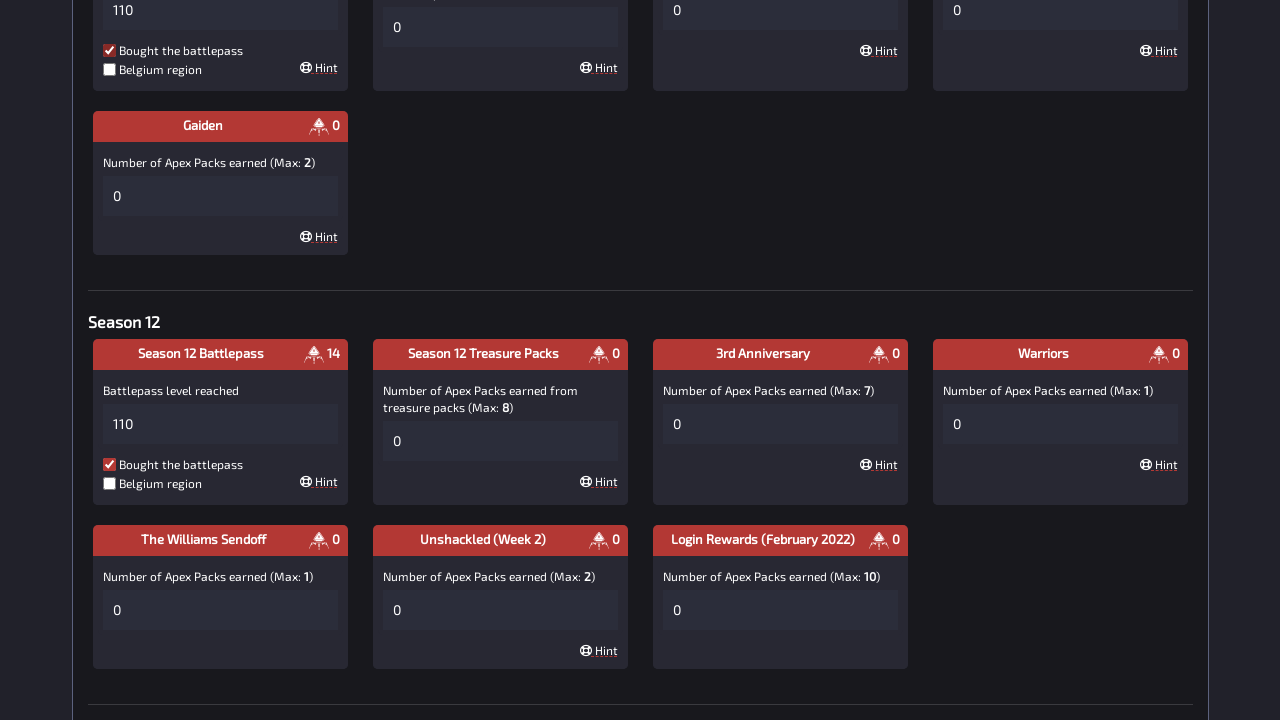

Filled battlepass level for season 14 with value 110 on #battlepass-14-Season14Battlepass
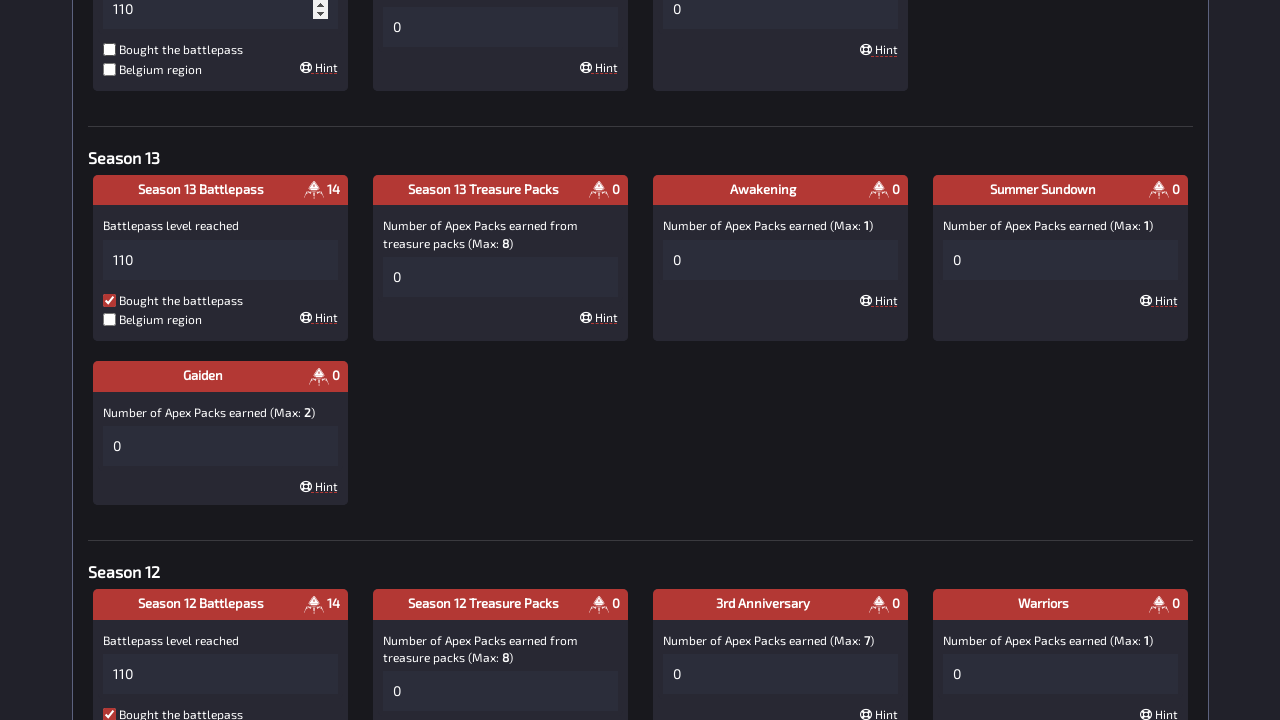

Waited for 1 second after filling season 14 battlepass level
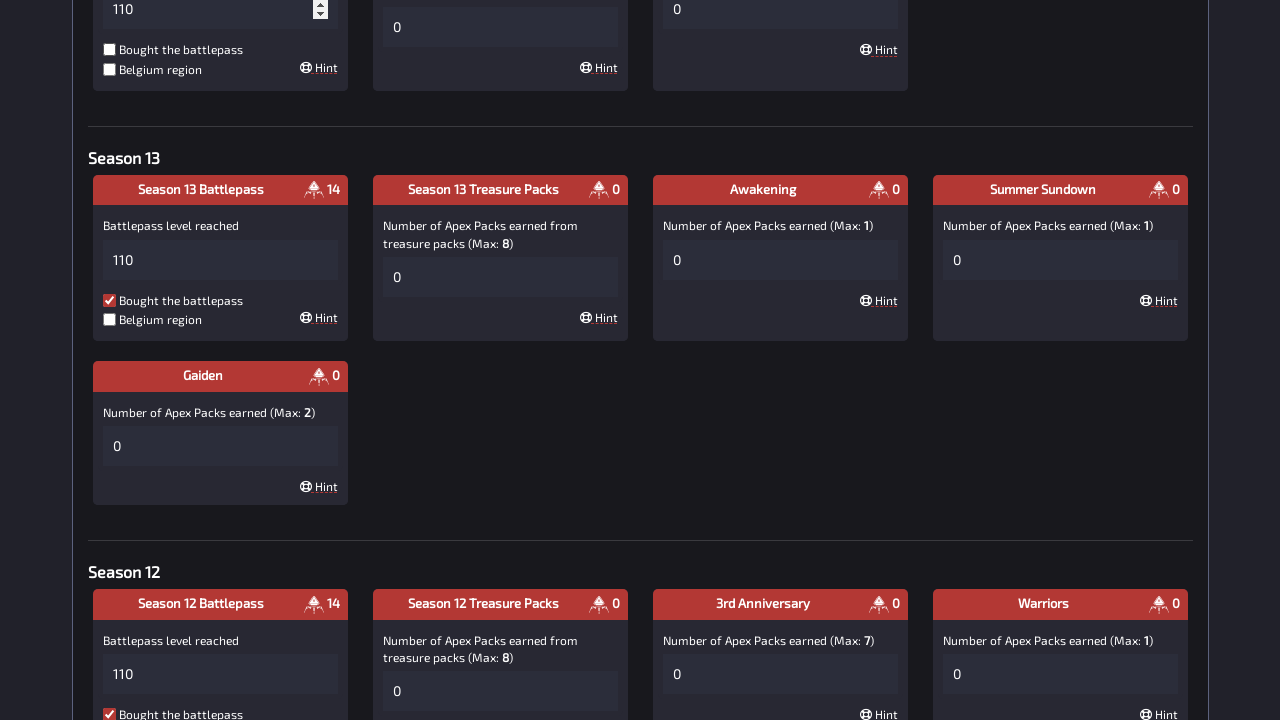

Checked battlepass checkbox for season 14 at (109, 50) on #battlepass-14-Season14Battlepass_bp
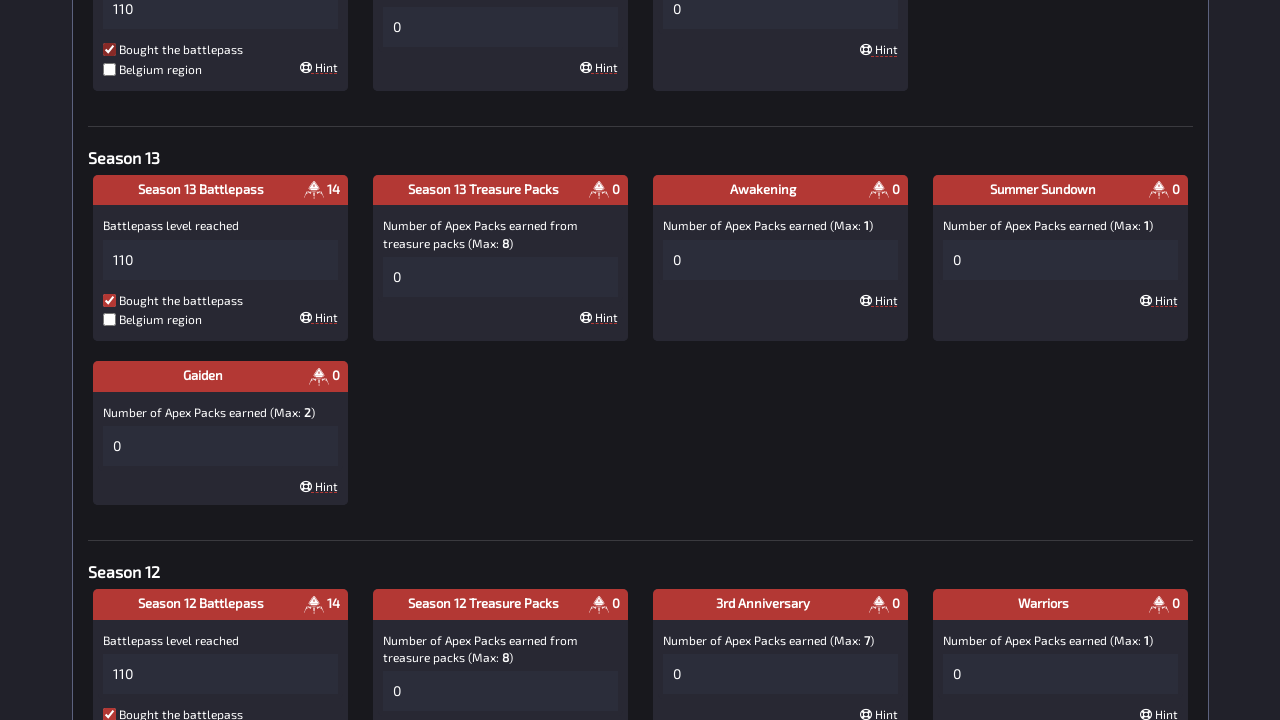

Waited for 1 second after checking season 14 battlepass checkbox
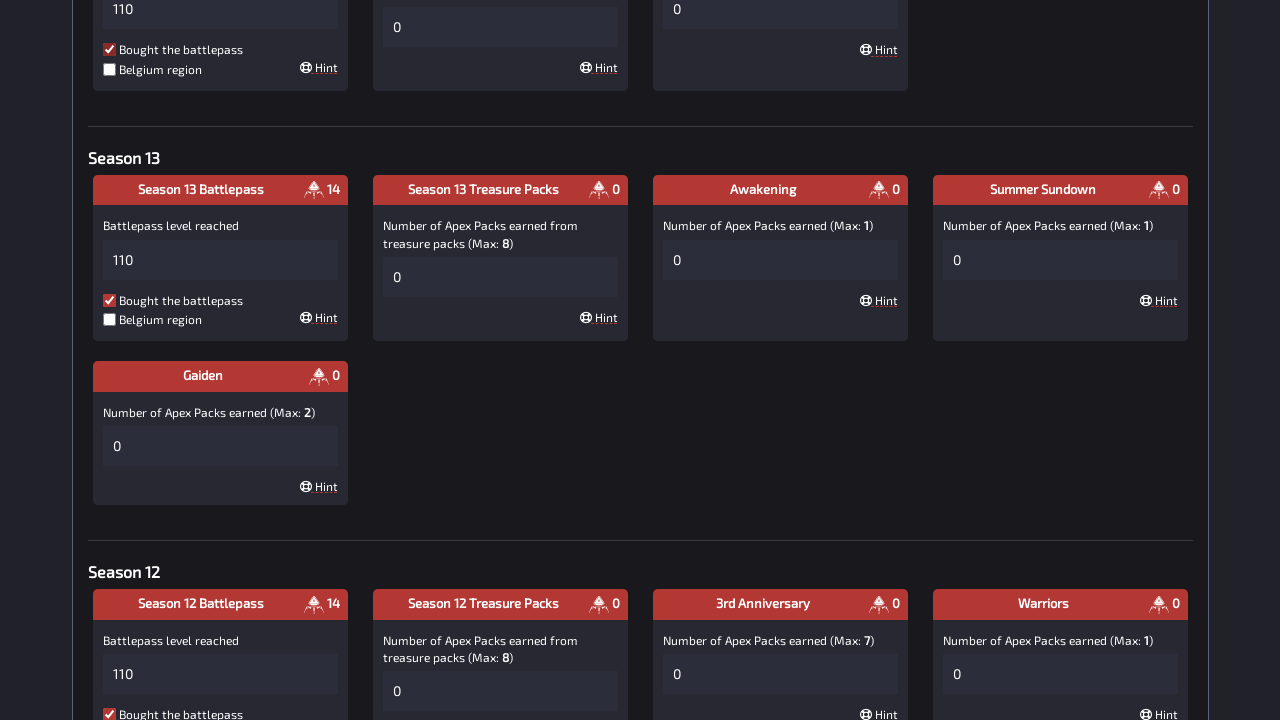

Filled battlepass level for season 15 with value 110 on #battlepass-15-Season15Battlepass
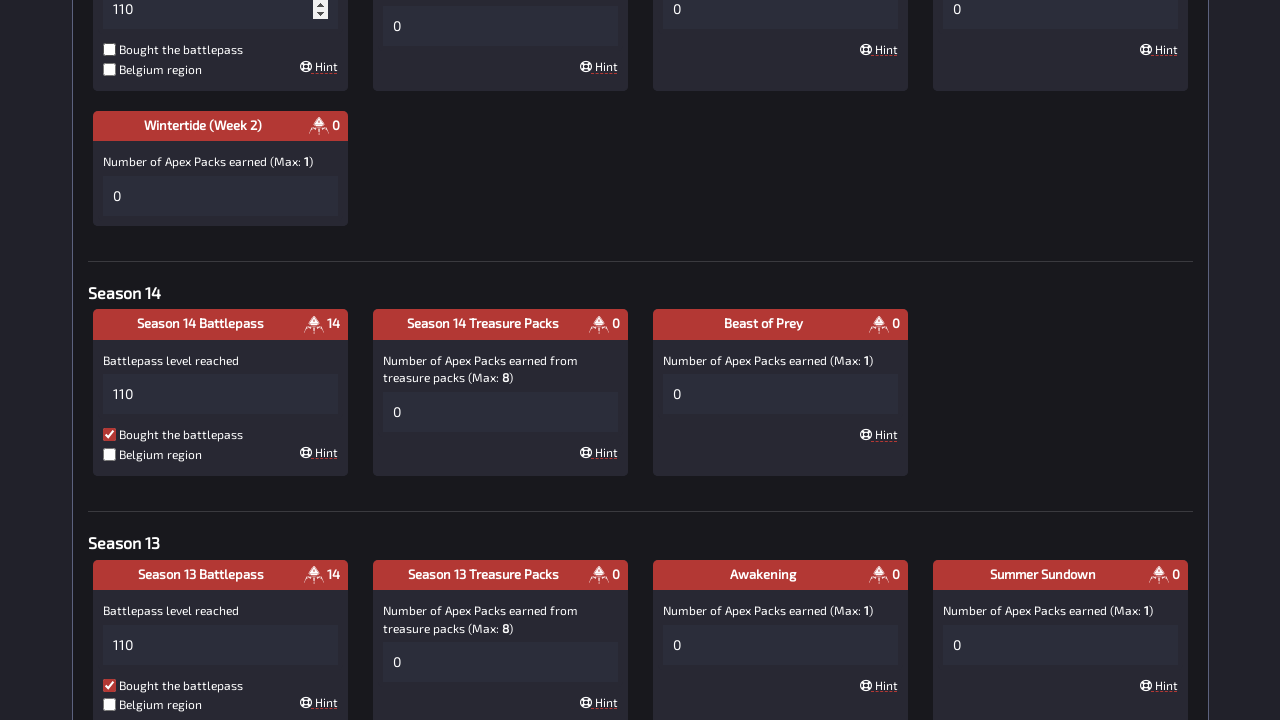

Waited for 1 second after filling season 15 battlepass level
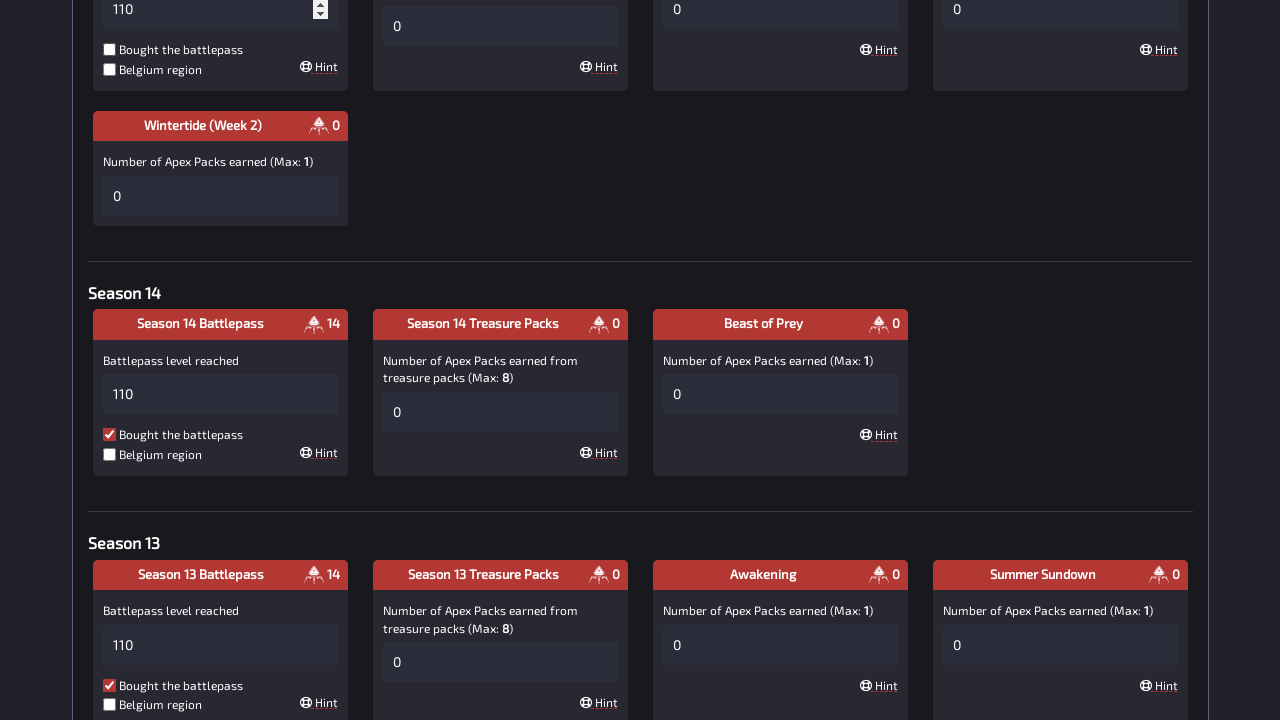

Checked battlepass checkbox for season 15 at (109, 50) on #battlepass-15-Season15Battlepass_bp
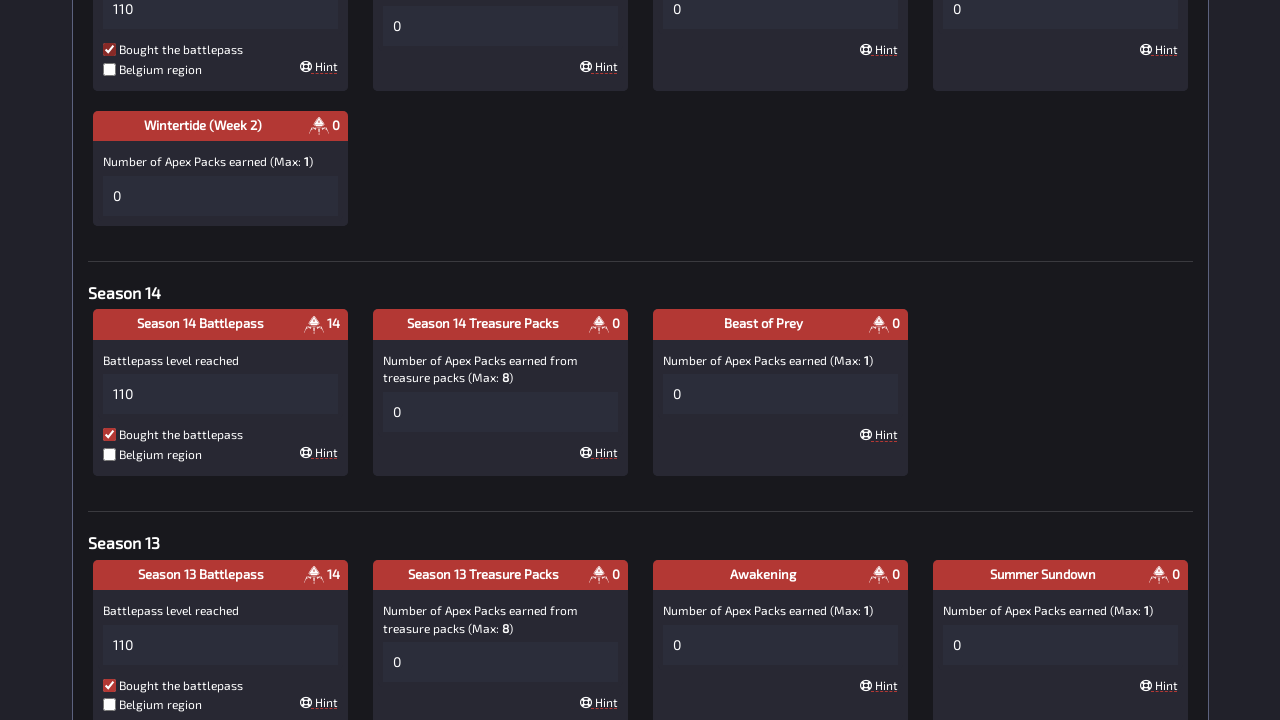

Waited for 1 second after checking season 15 battlepass checkbox
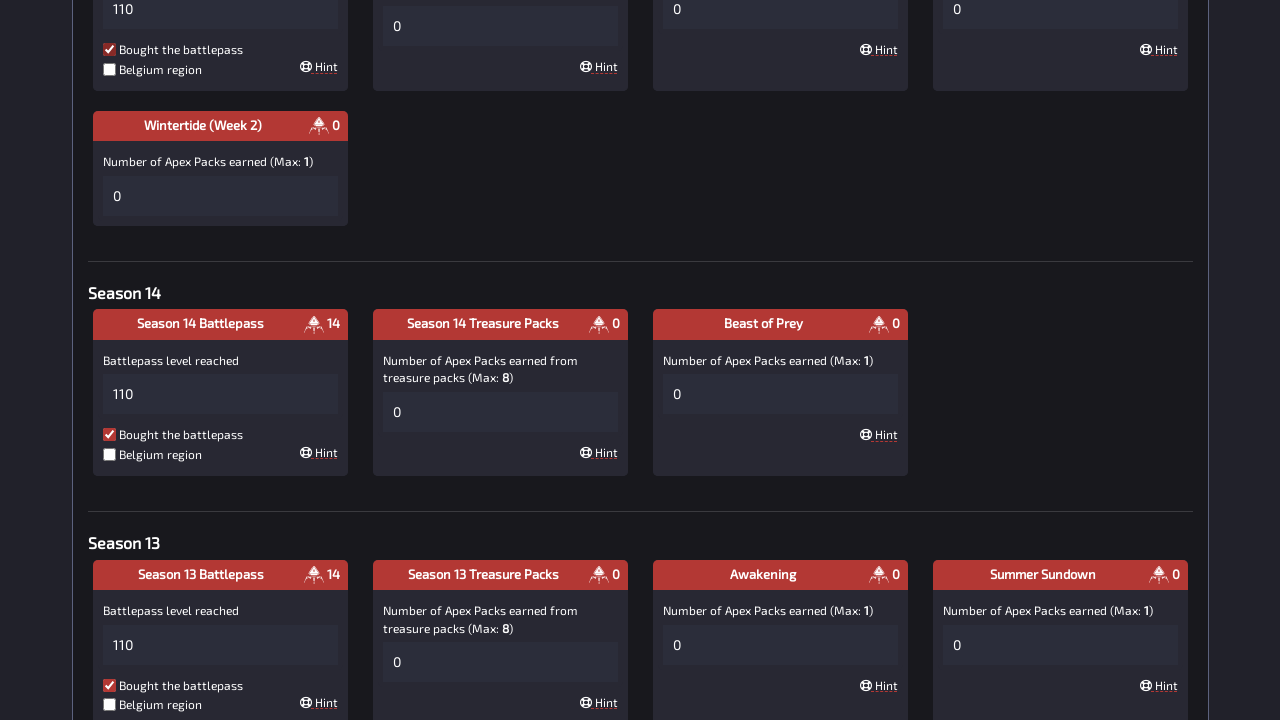

Filled battlepass level for season 16 with value 110 on #battlepass-16-Season16Battlepass
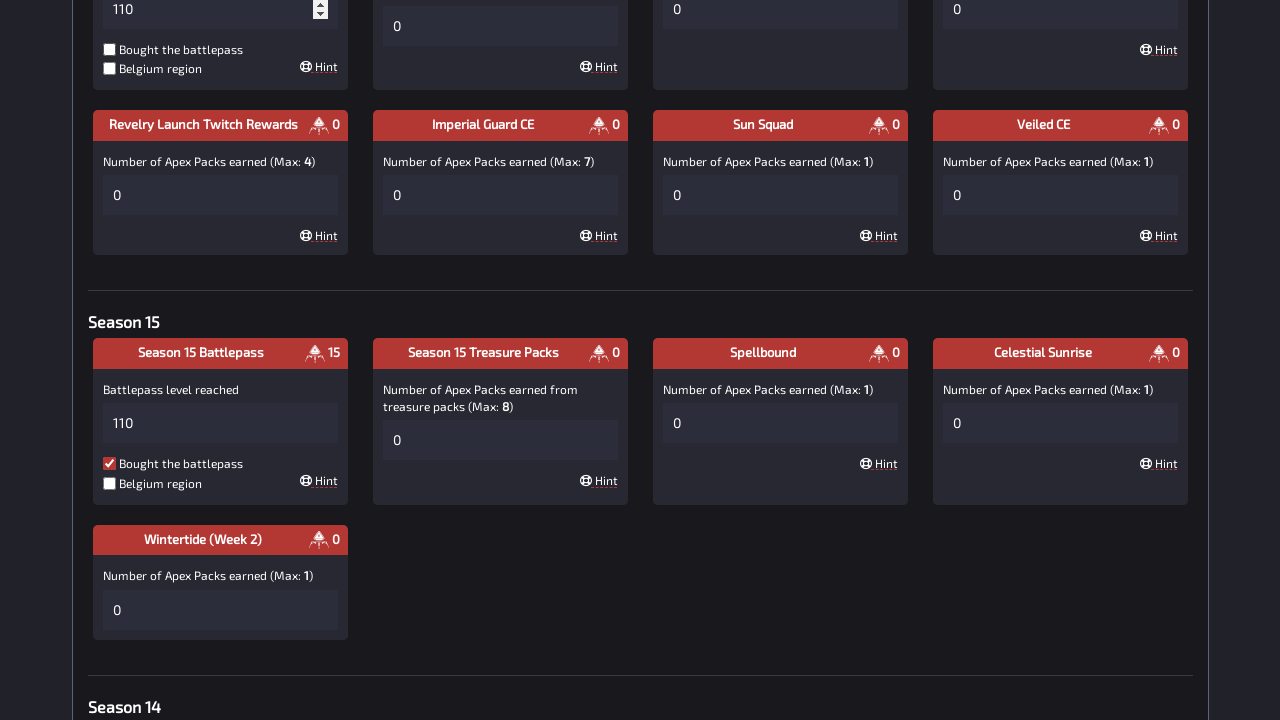

Waited for 1 second after filling season 16 battlepass level
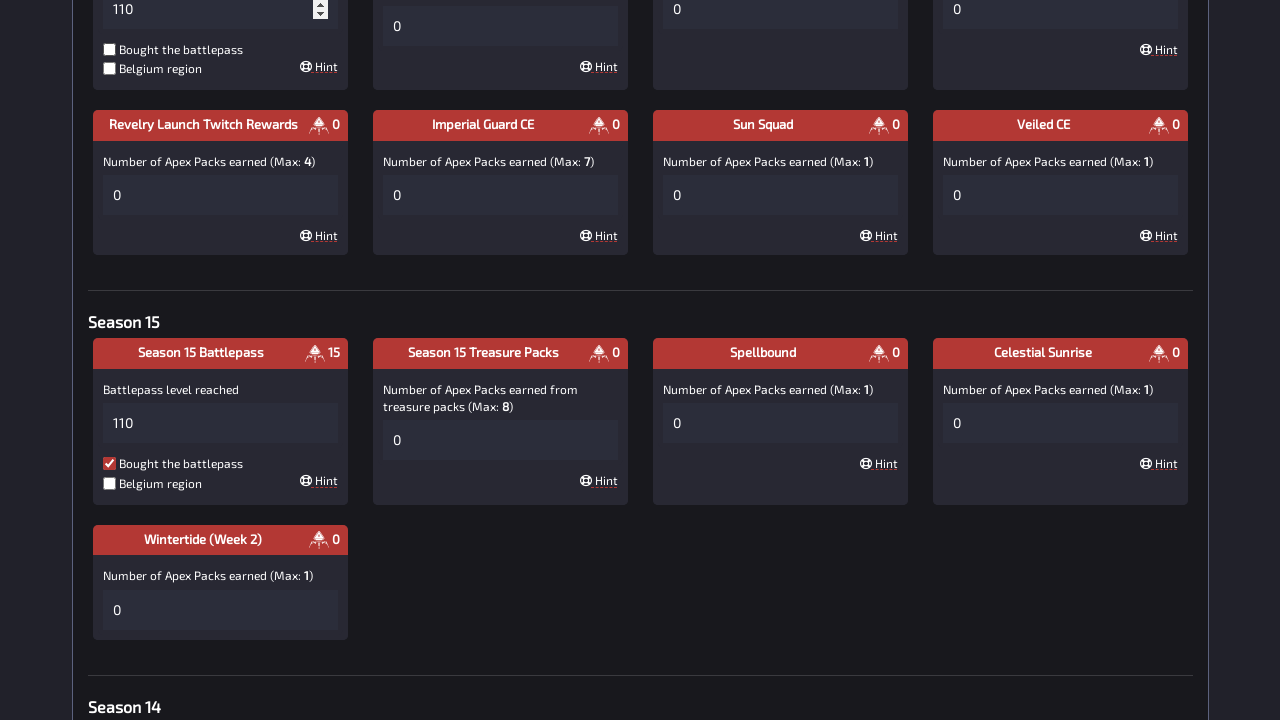

Checked battlepass checkbox for season 16 at (109, 50) on #battlepass-16-Season16Battlepass_bp
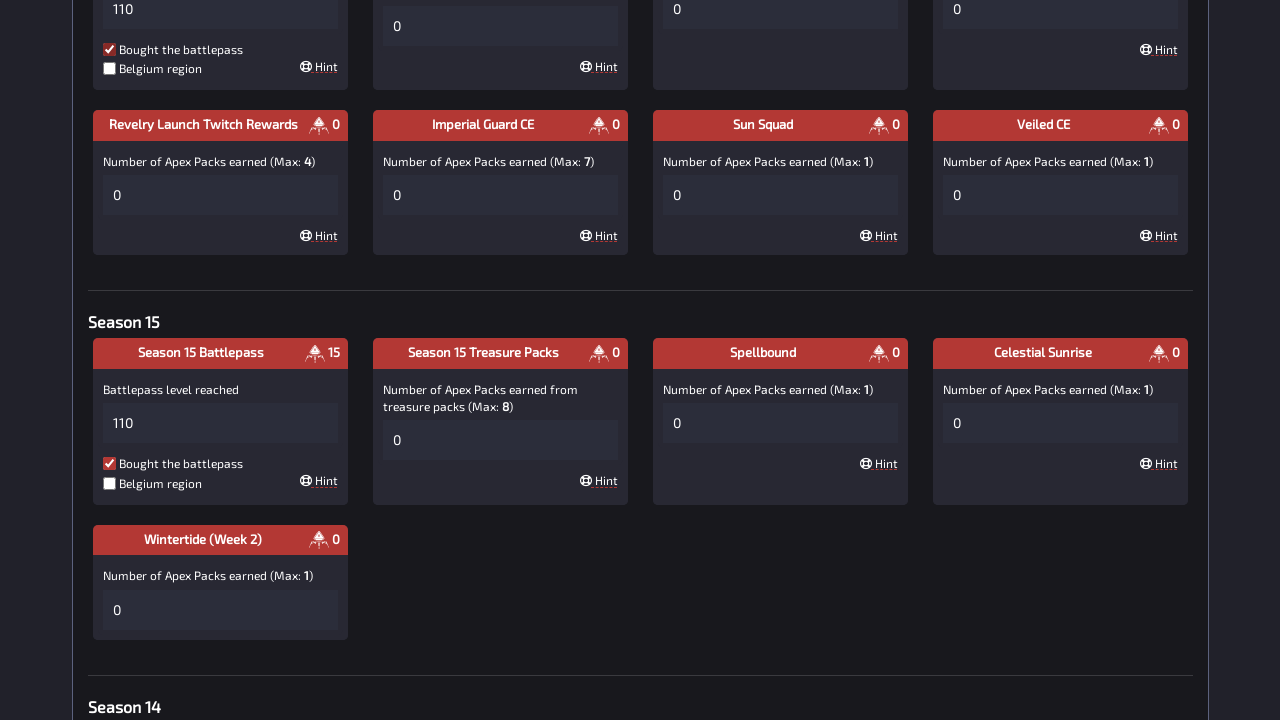

Waited for 1 second after checking season 16 battlepass checkbox
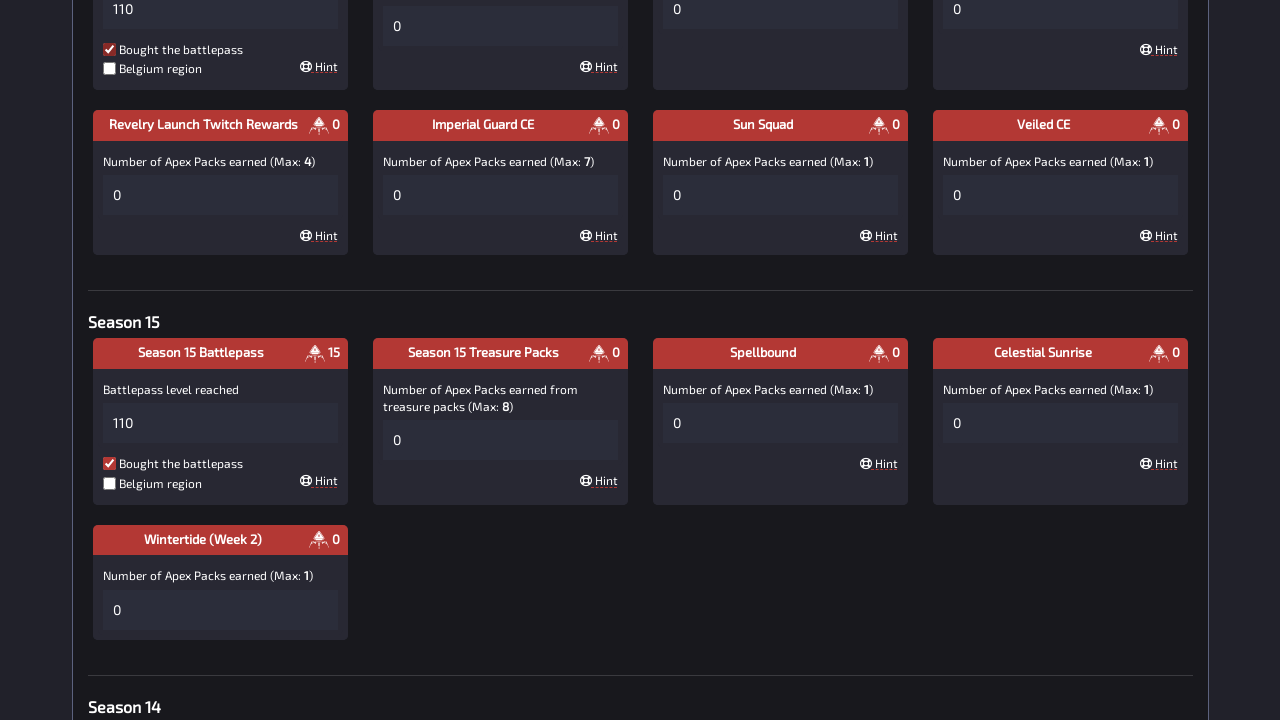

Filled battlepass level for season 17 with value 110 on #battlepass-17-Season17Battlepass
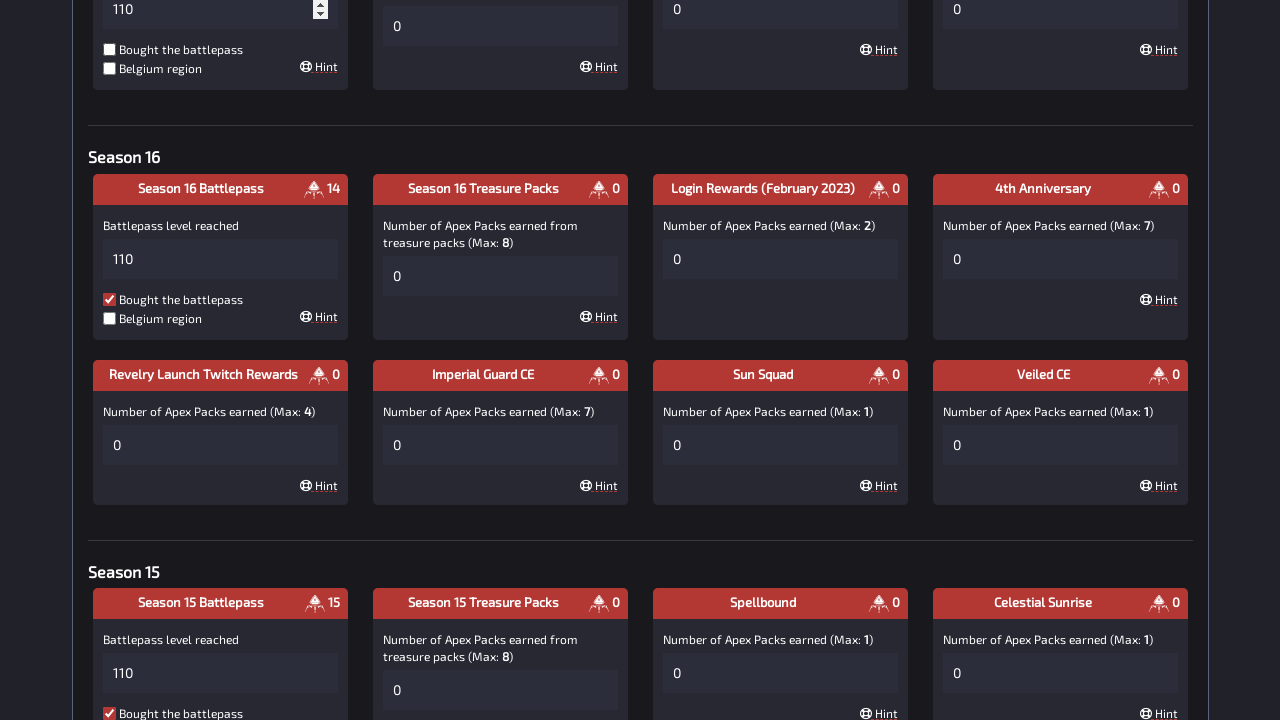

Waited for 1 second after filling season 17 battlepass level
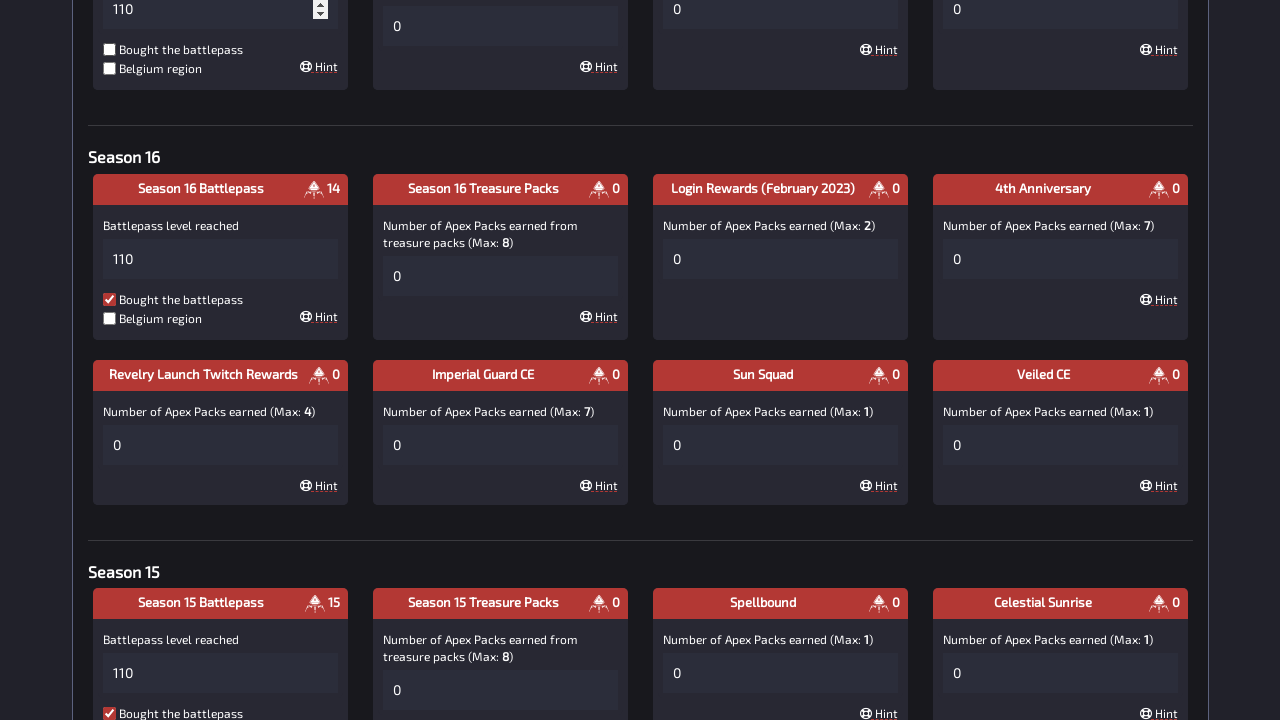

Checked battlepass checkbox for season 17 at (109, 50) on #battlepass-17-Season17Battlepass_bp
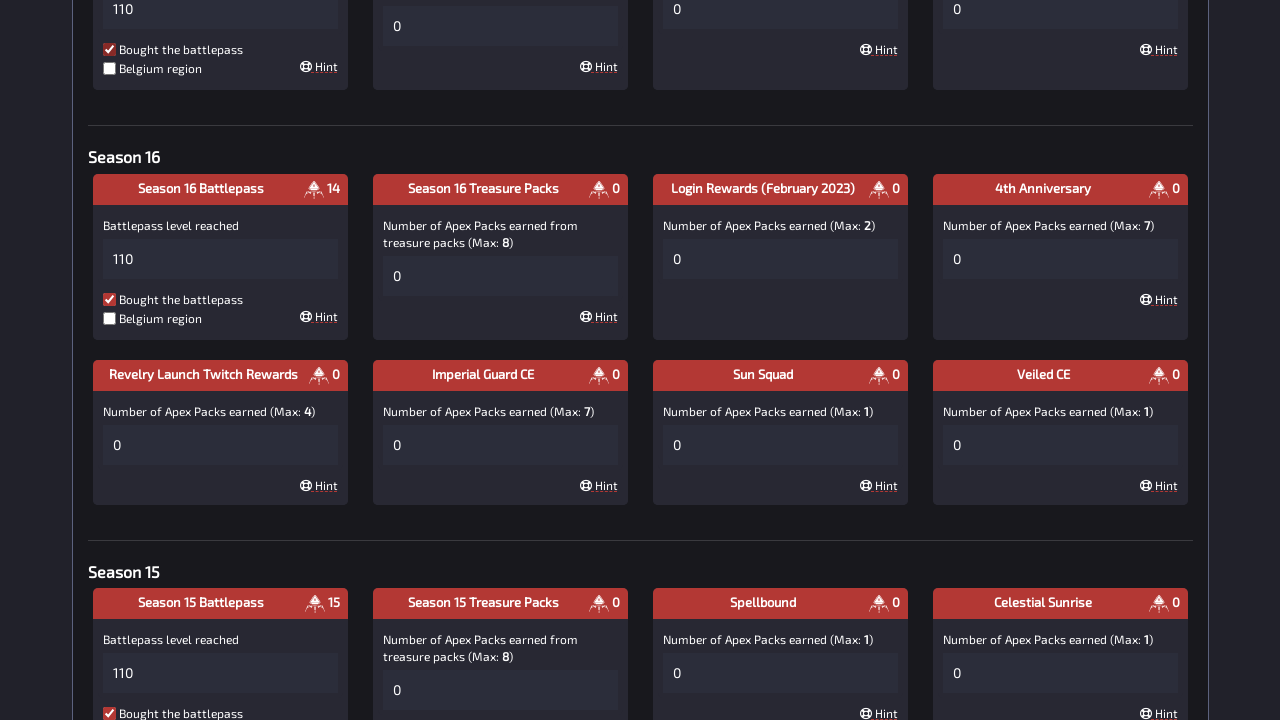

Waited for 1 second after checking season 17 battlepass checkbox
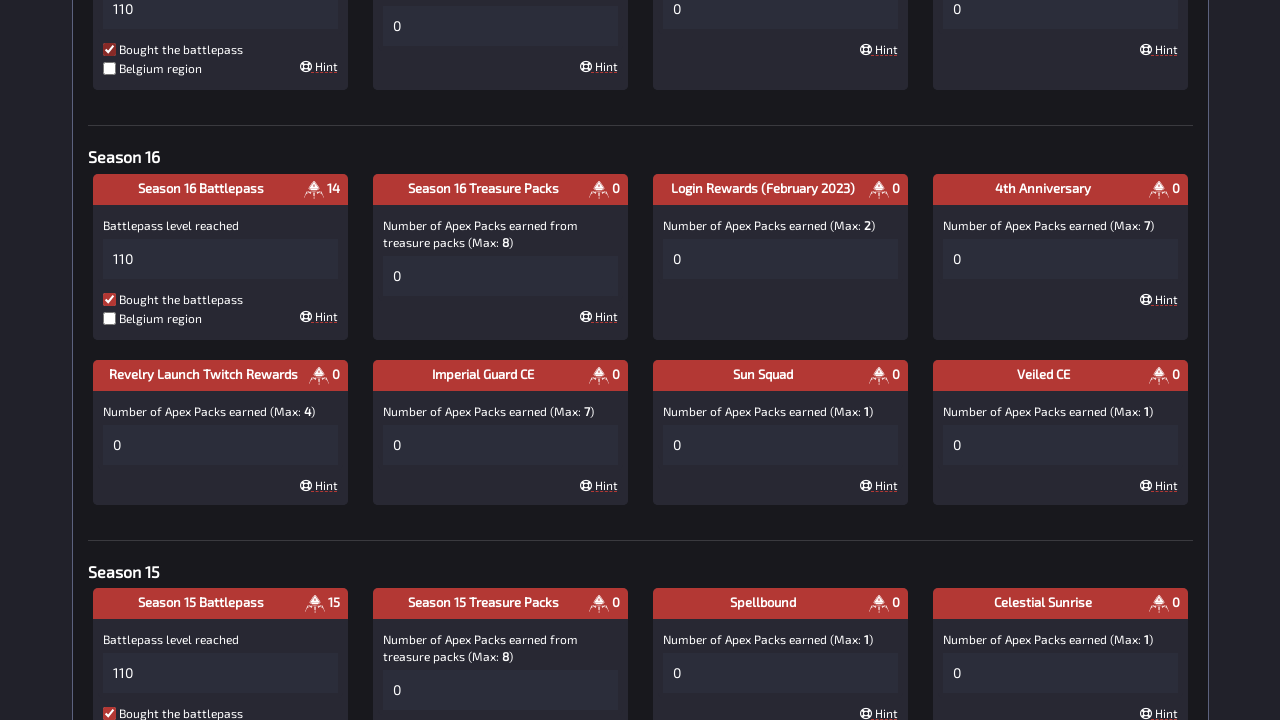

Filled battlepass level for season 18 with value 110 on #battlepass-18-Season18Battlepass
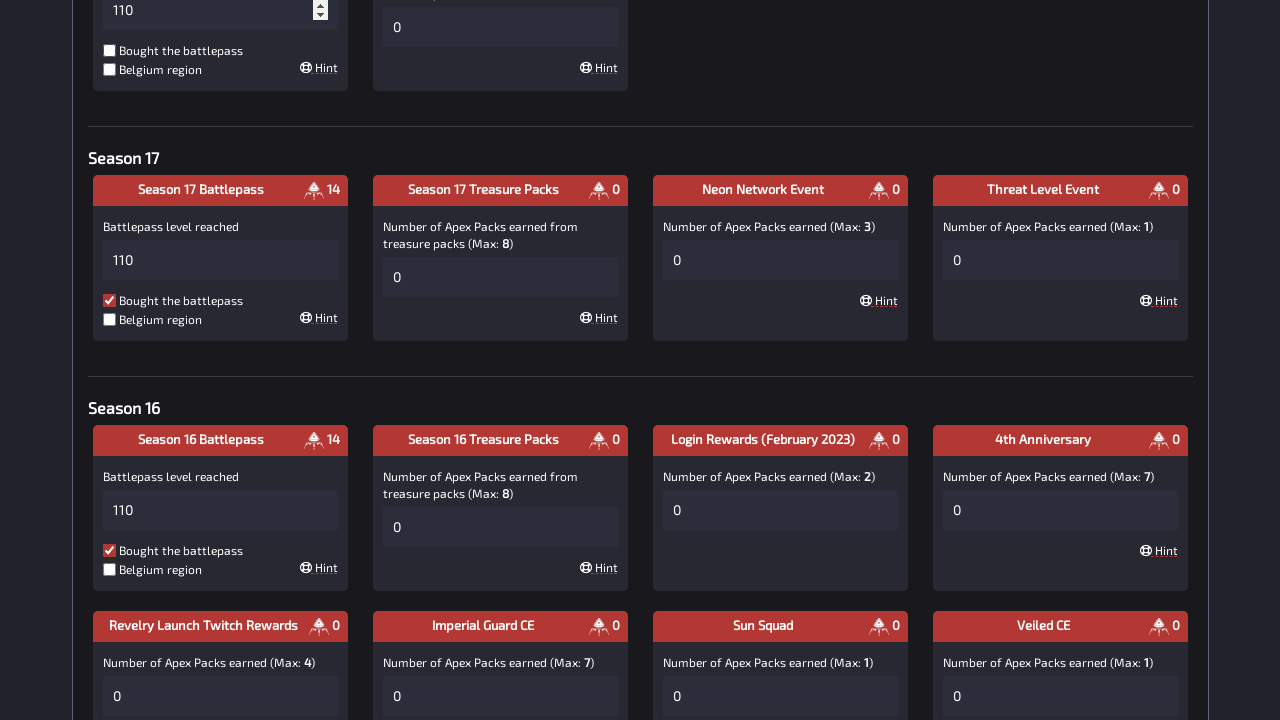

Waited for 1 second after filling season 18 battlepass level
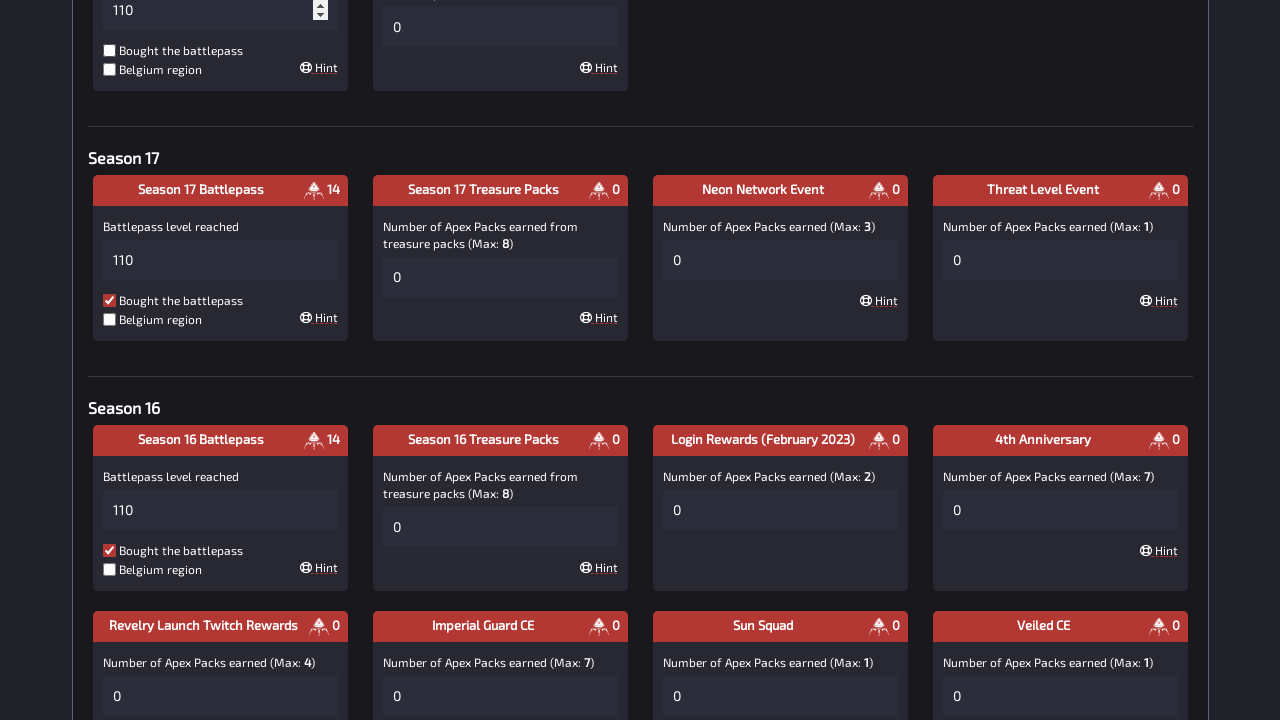

Checked battlepass checkbox for season 18 at (109, 51) on #battlepass-18-Season18Battlepass_bp
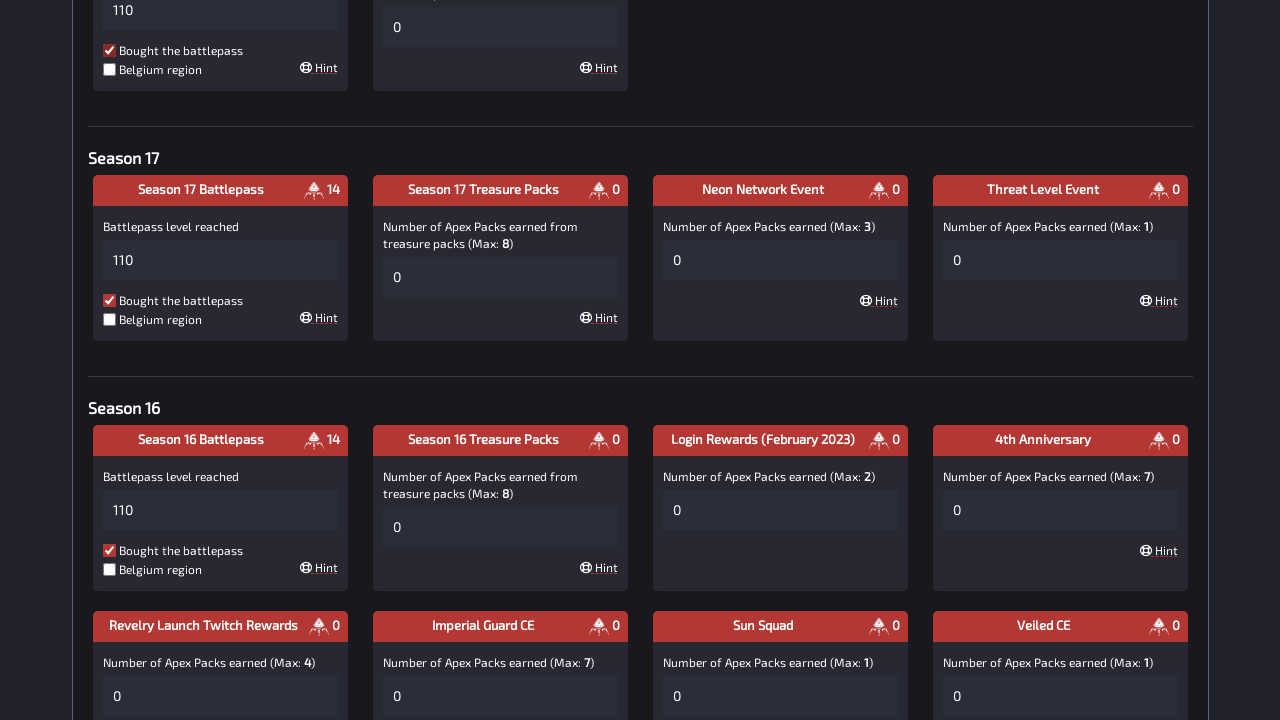

Waited for 1 second after checking season 18 battlepass checkbox
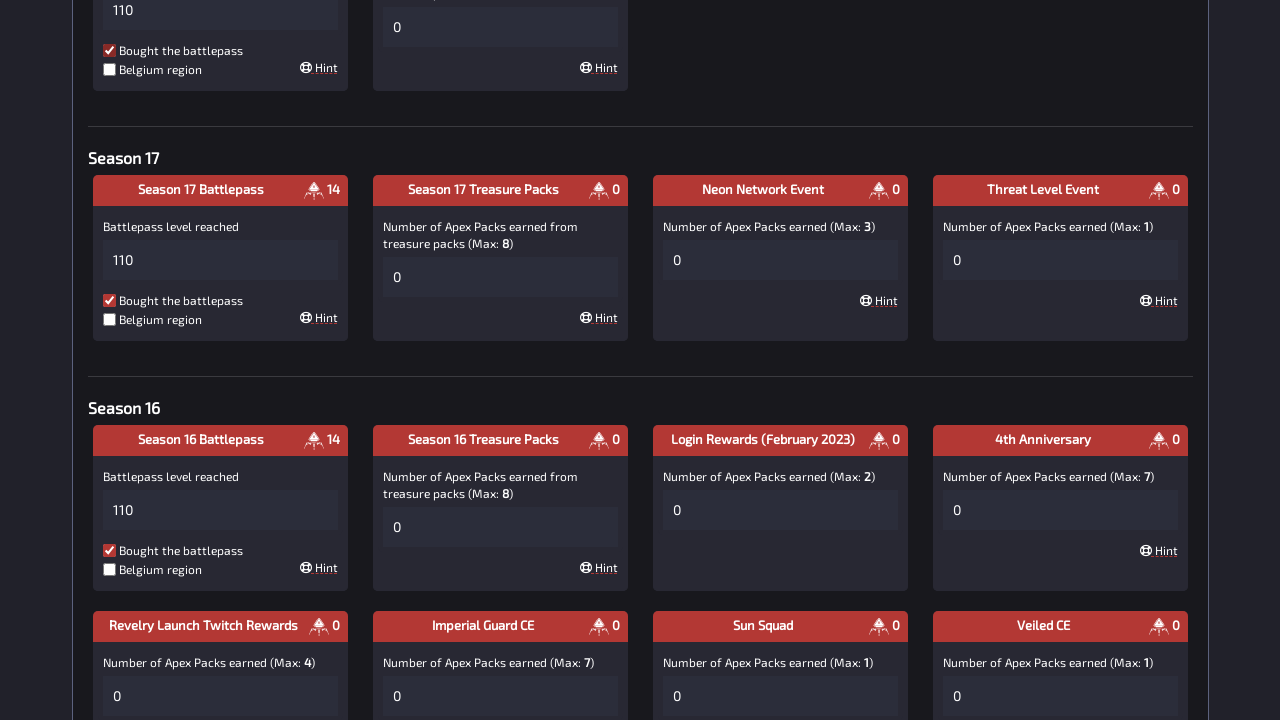

Pack progress bar element became visible
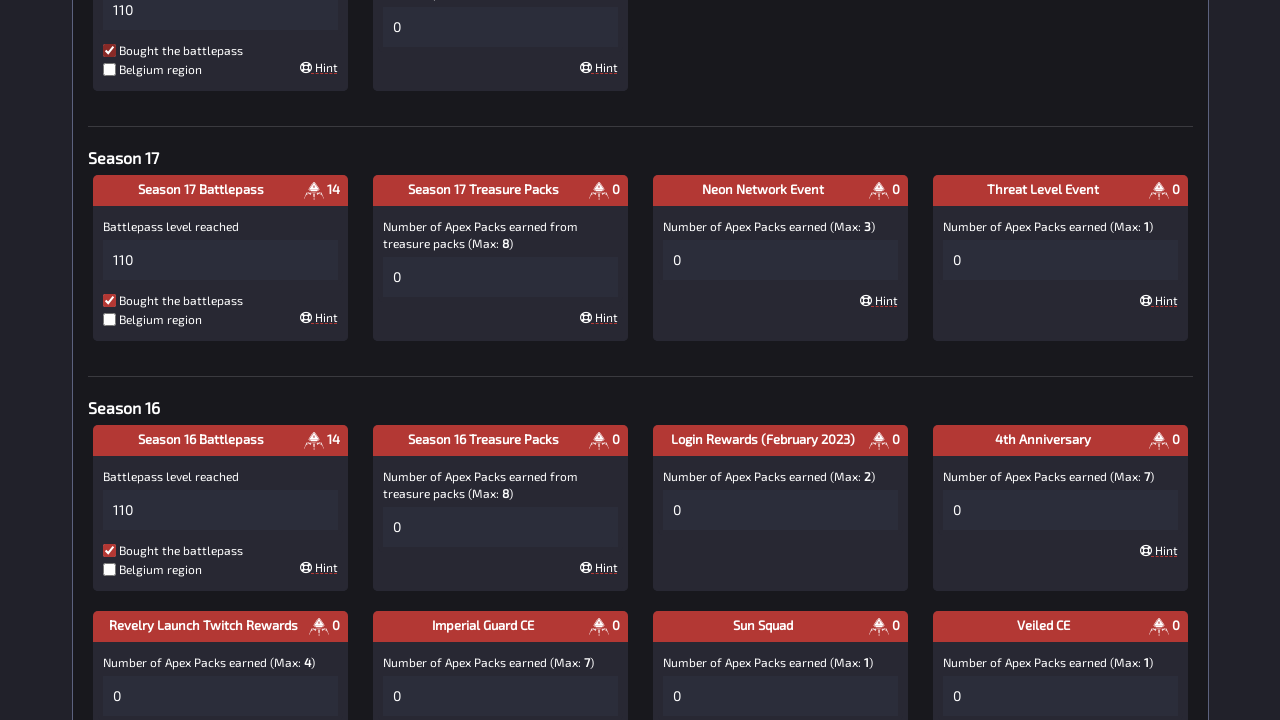

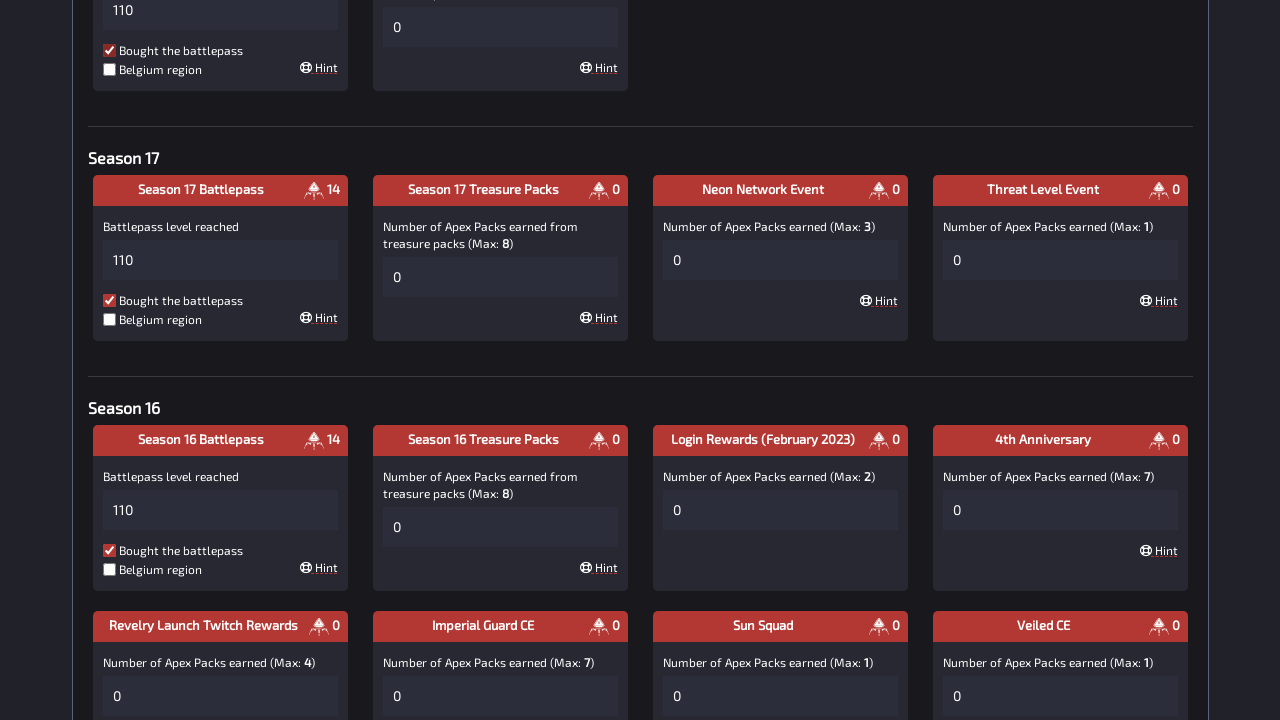